Navigates to a practice page, counts total links on the page, then opens all footer links in new tabs by sending Ctrl+Enter to each link

Starting URL: http://qaclickacademy.com/practice.php

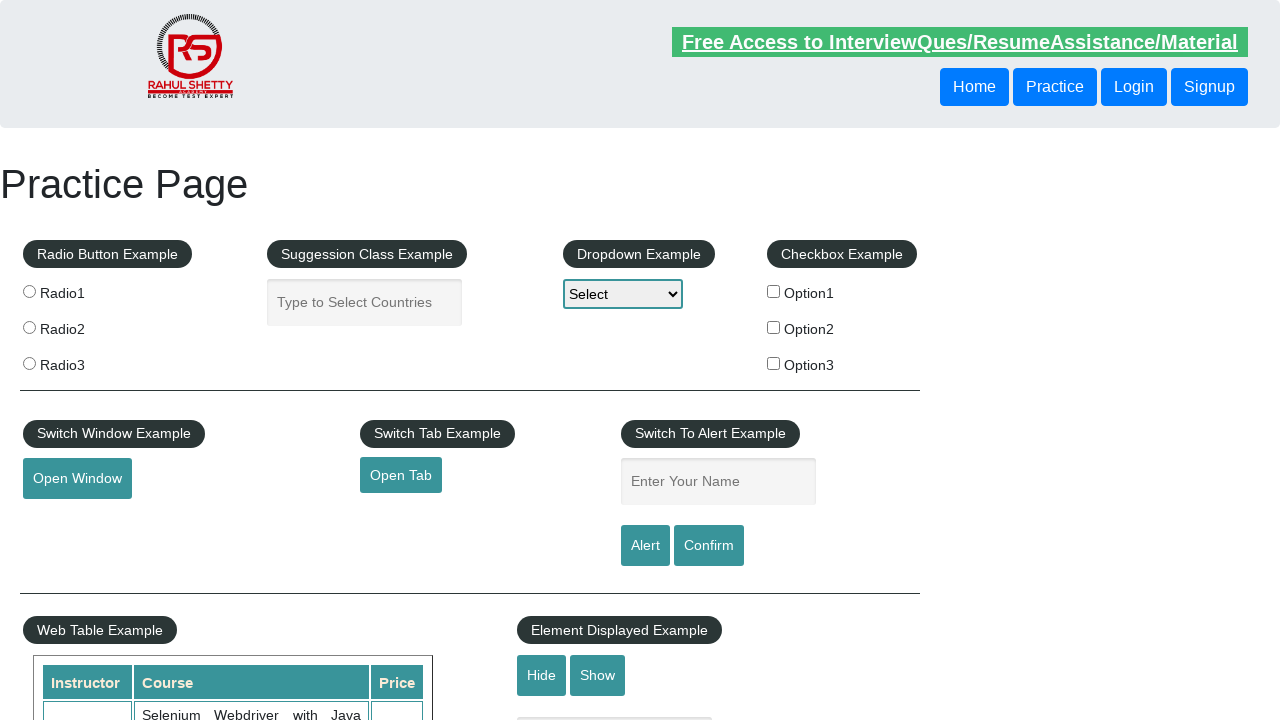

Navigated to practice page
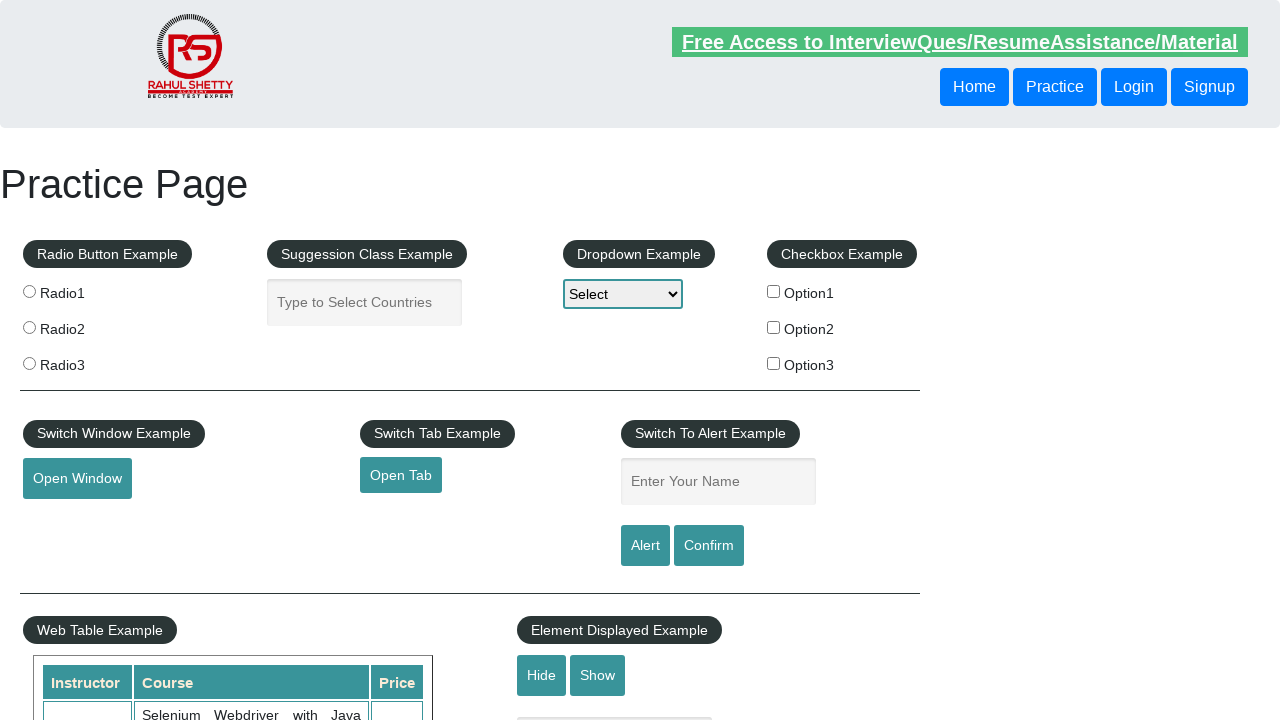

Located all links on page - Total: 27
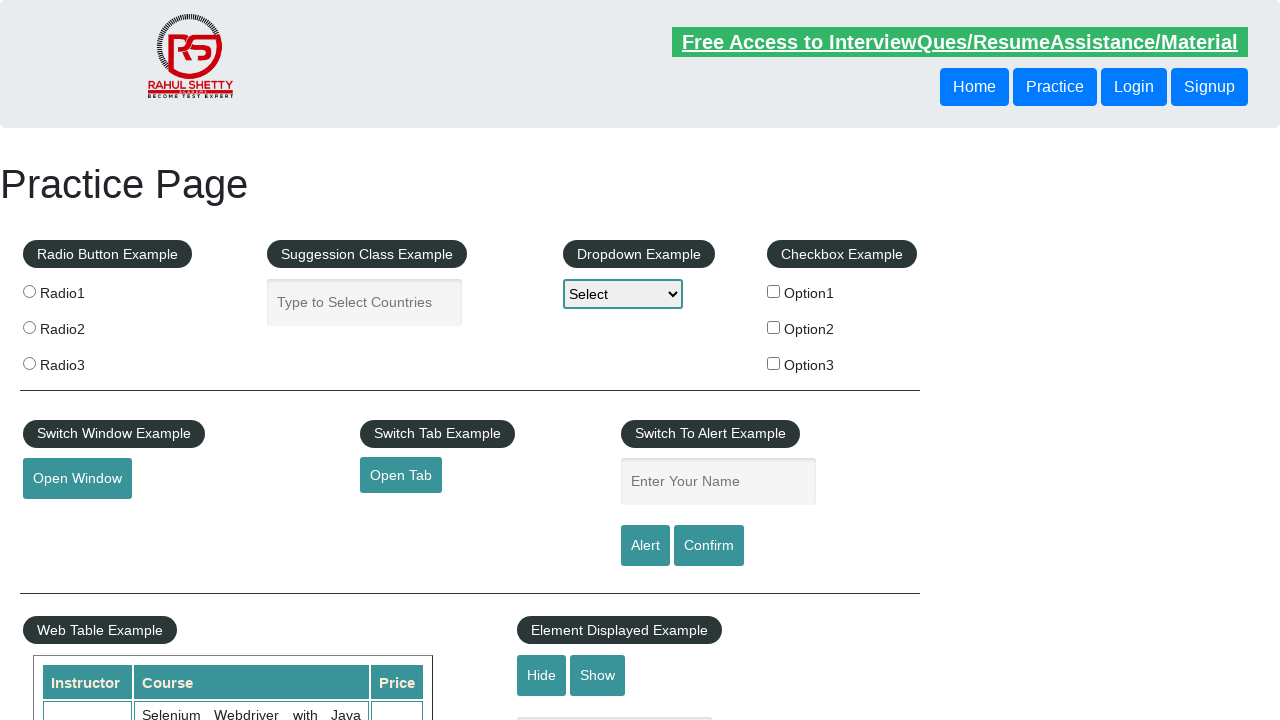

Located footer section with id 'gf-BIG'
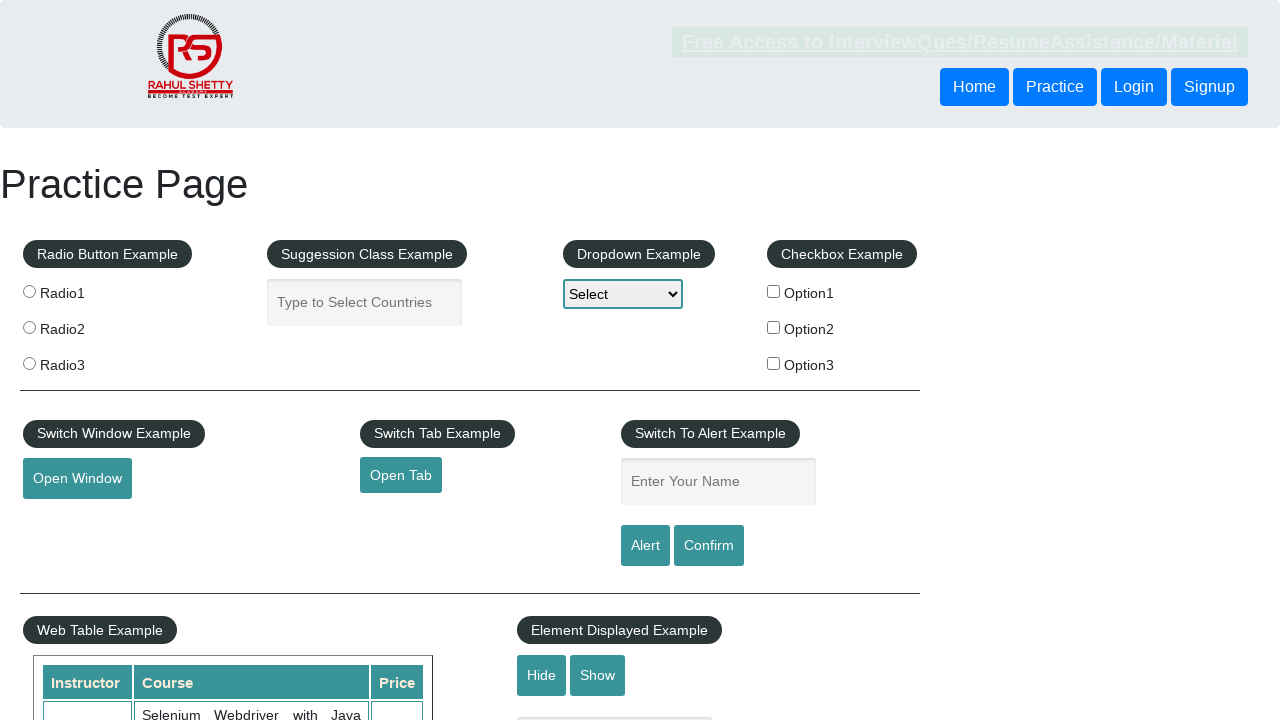

Located all links in footer - Total: 20
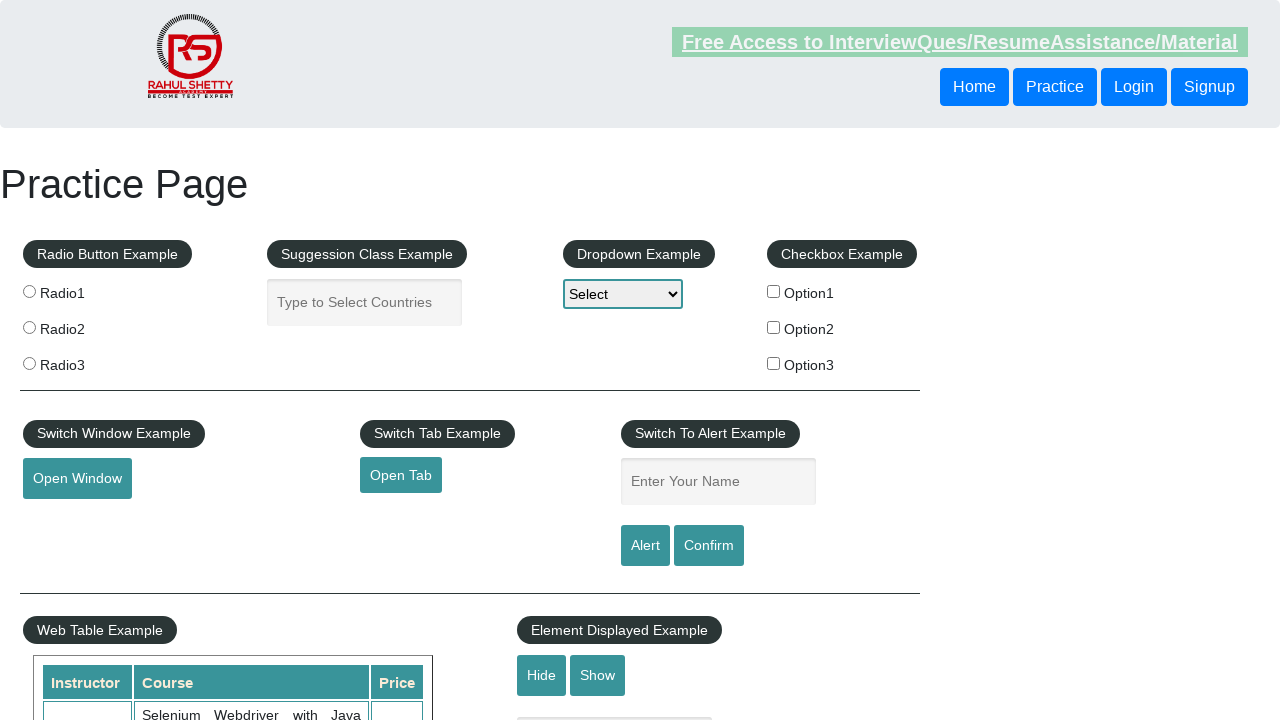

Opened footer link in new tab using Ctrl+Click at (157, 482) on #gf-BIG >> a >> nth=0
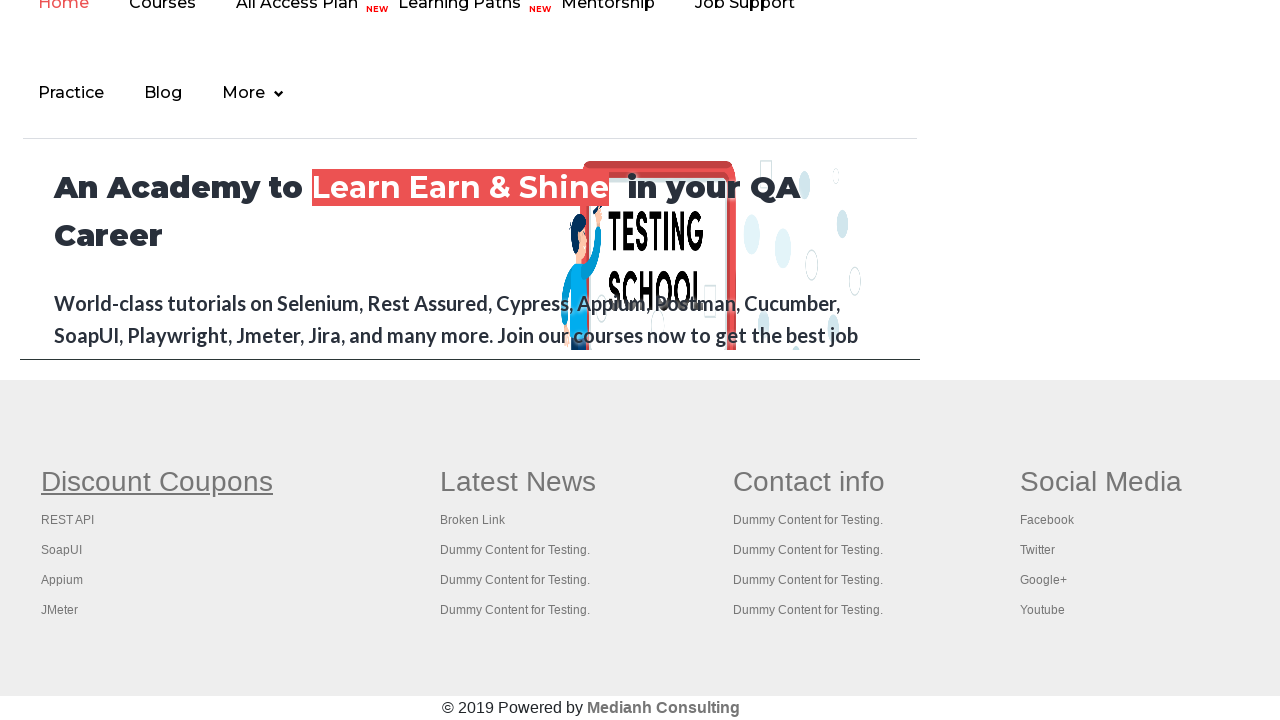

Waited 1 second before opening next footer link
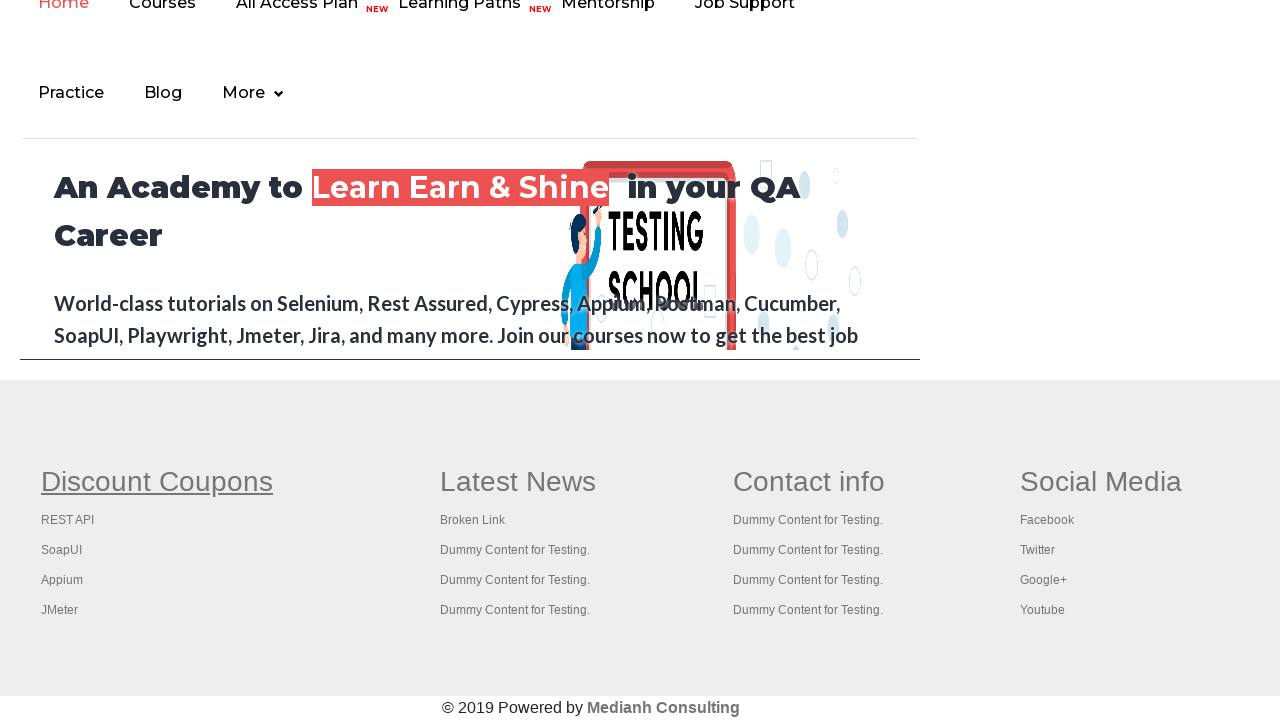

Opened footer link in new tab using Ctrl+Click at (68, 520) on #gf-BIG >> a >> nth=1
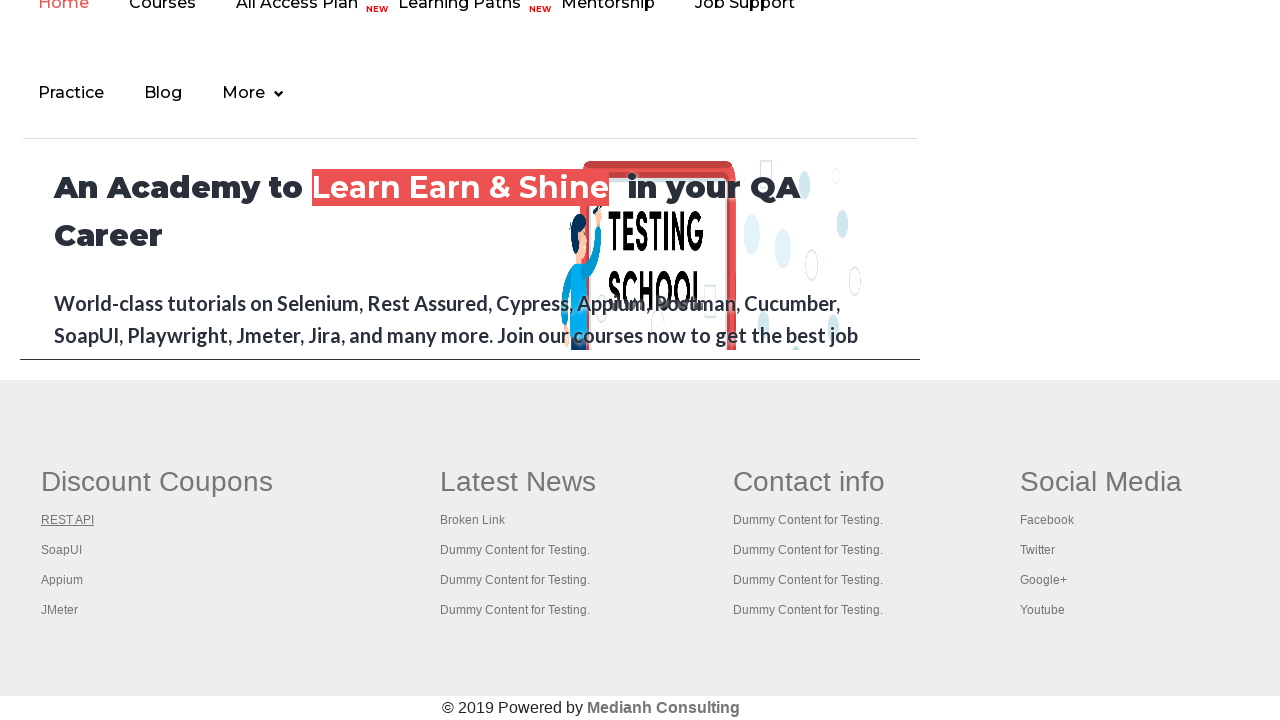

Waited 1 second before opening next footer link
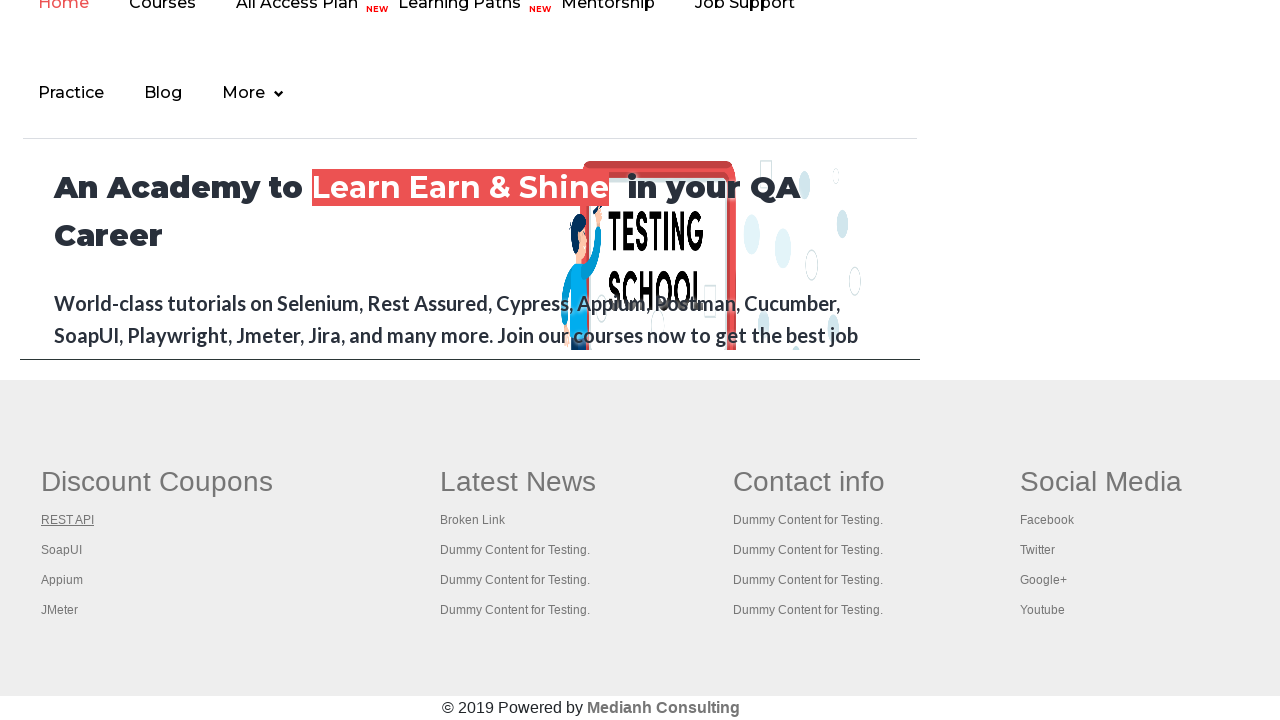

Opened footer link in new tab using Ctrl+Click at (62, 550) on #gf-BIG >> a >> nth=2
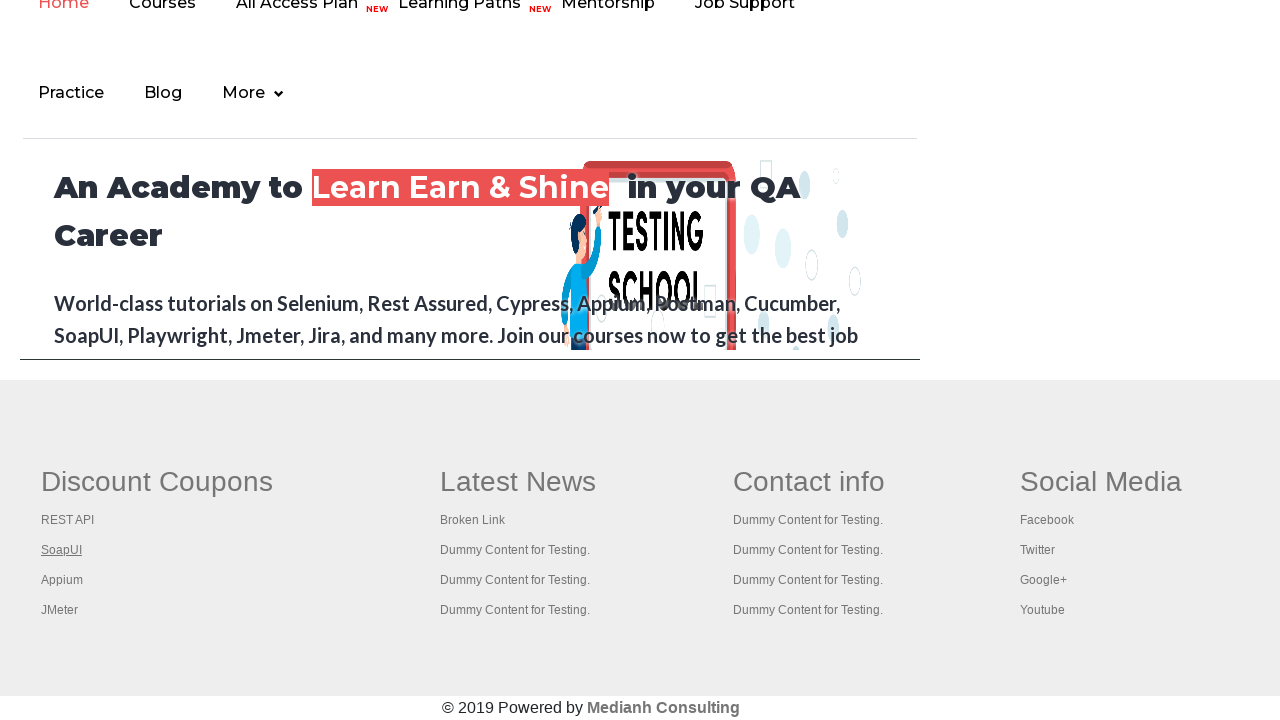

Waited 1 second before opening next footer link
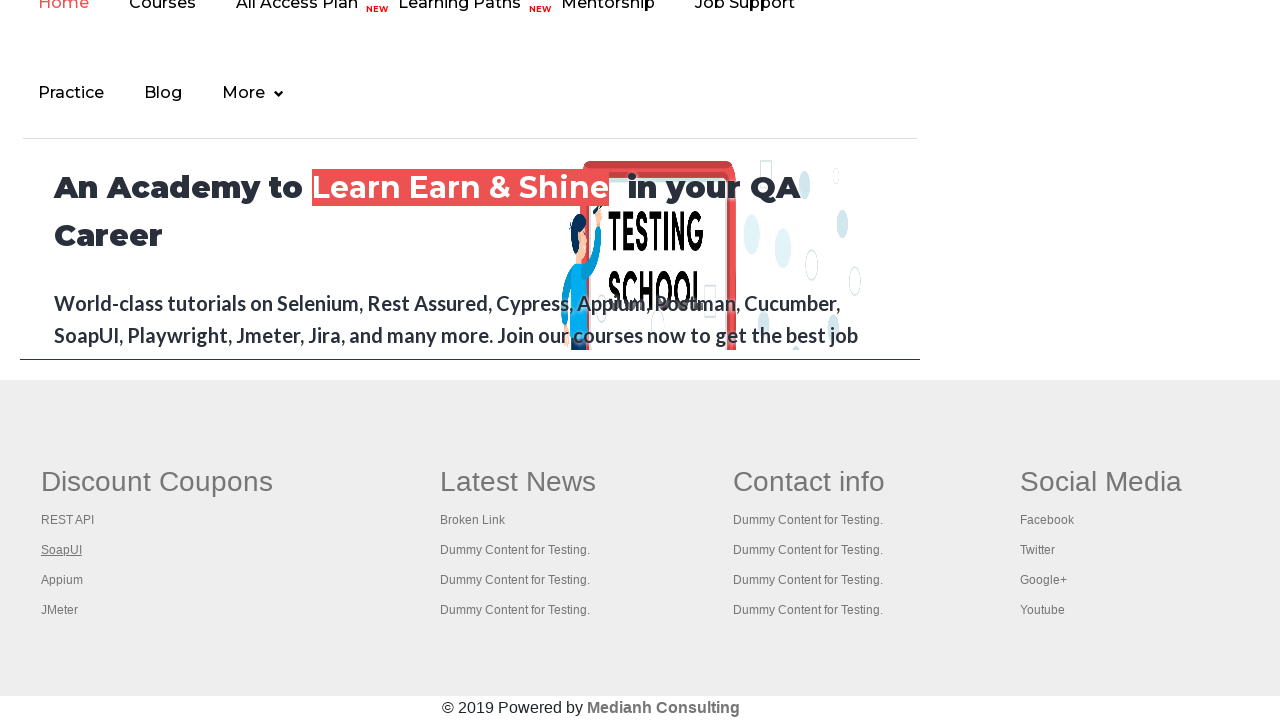

Opened footer link in new tab using Ctrl+Click at (62, 580) on #gf-BIG >> a >> nth=3
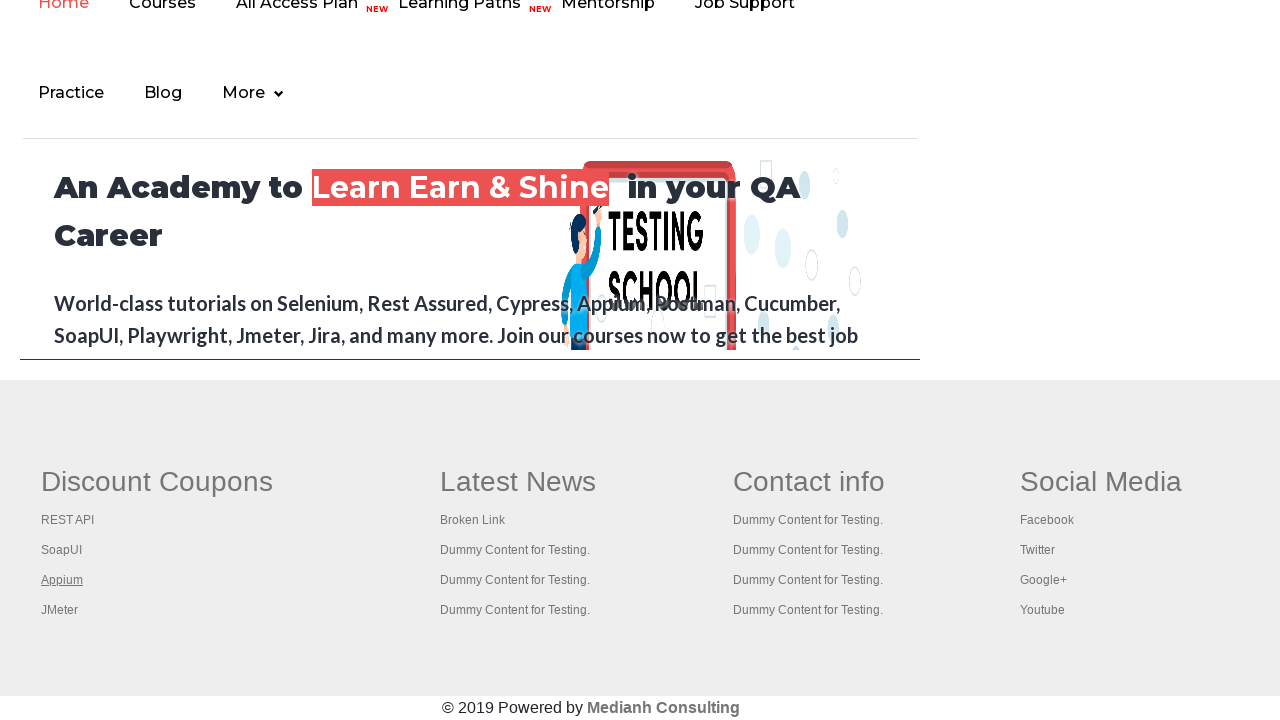

Waited 1 second before opening next footer link
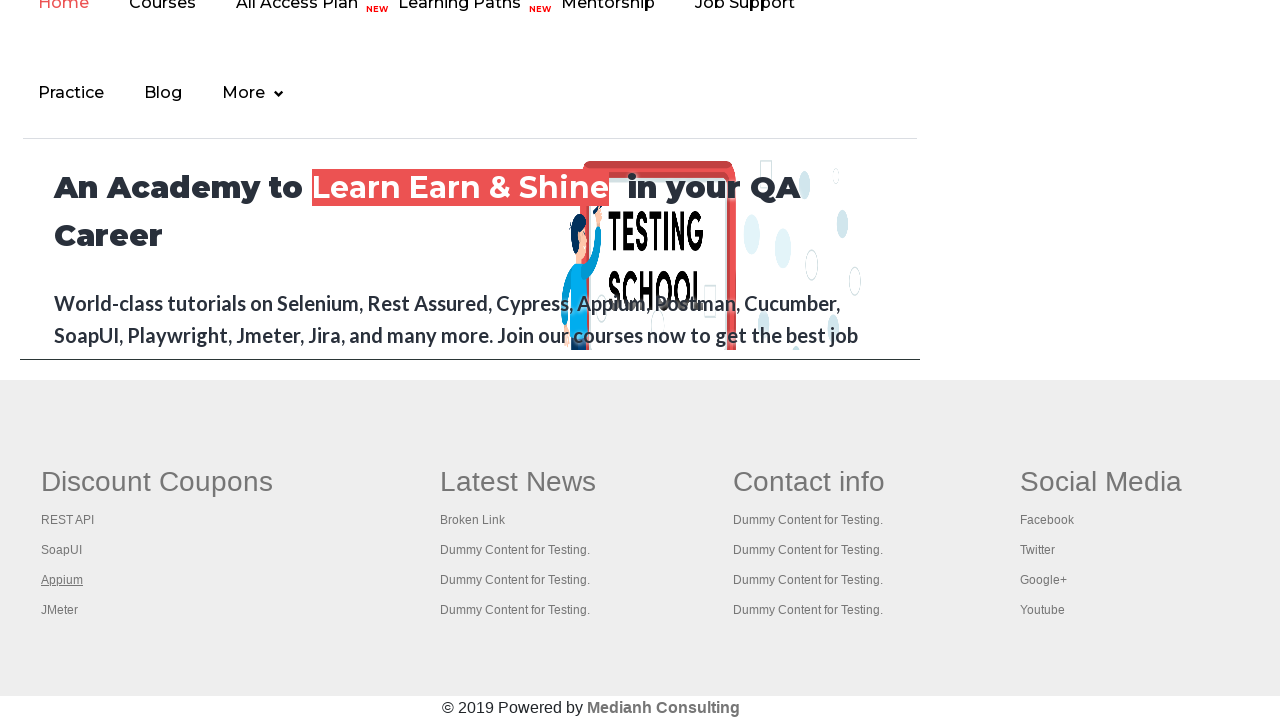

Opened footer link in new tab using Ctrl+Click at (60, 610) on #gf-BIG >> a >> nth=4
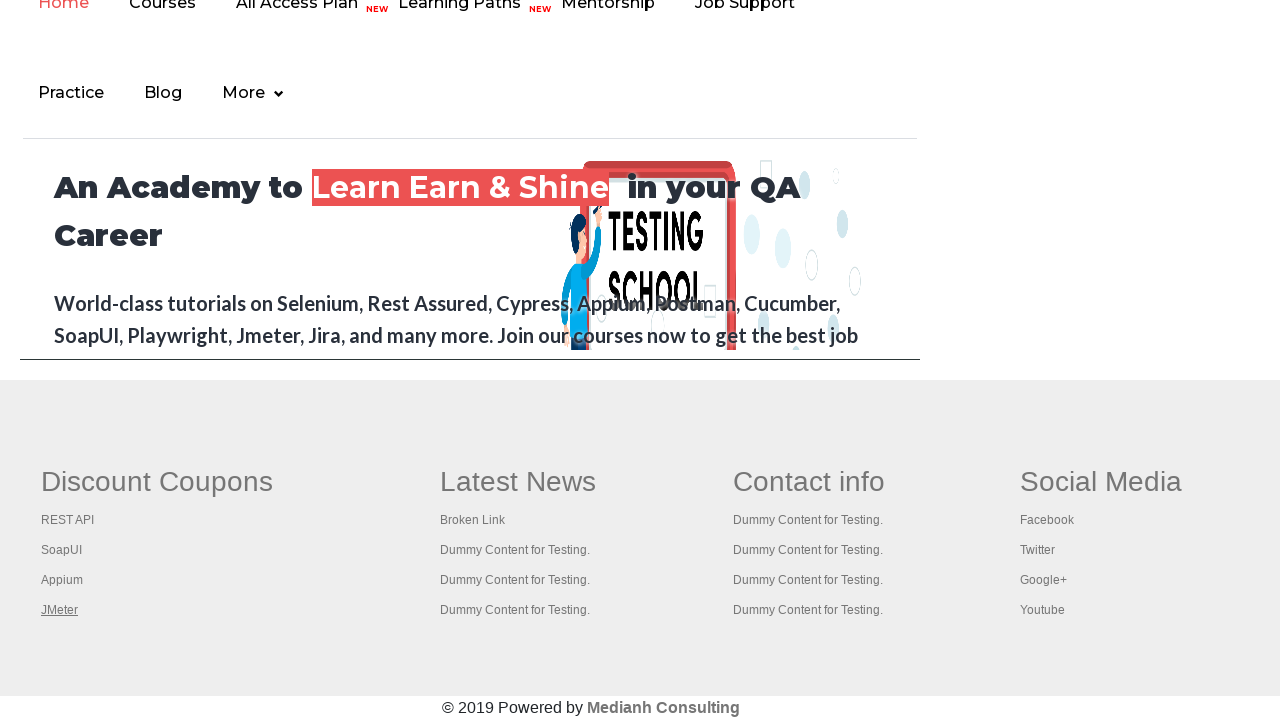

Waited 1 second before opening next footer link
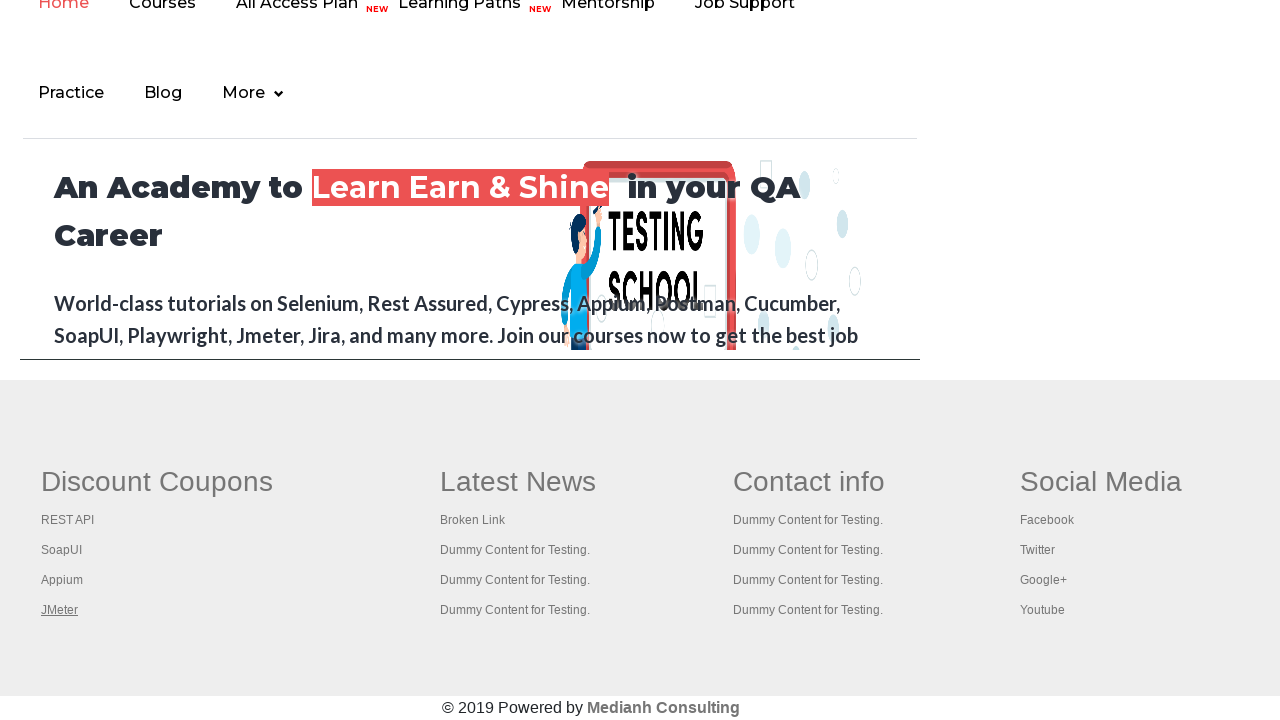

Opened footer link in new tab using Ctrl+Click at (518, 482) on #gf-BIG >> a >> nth=5
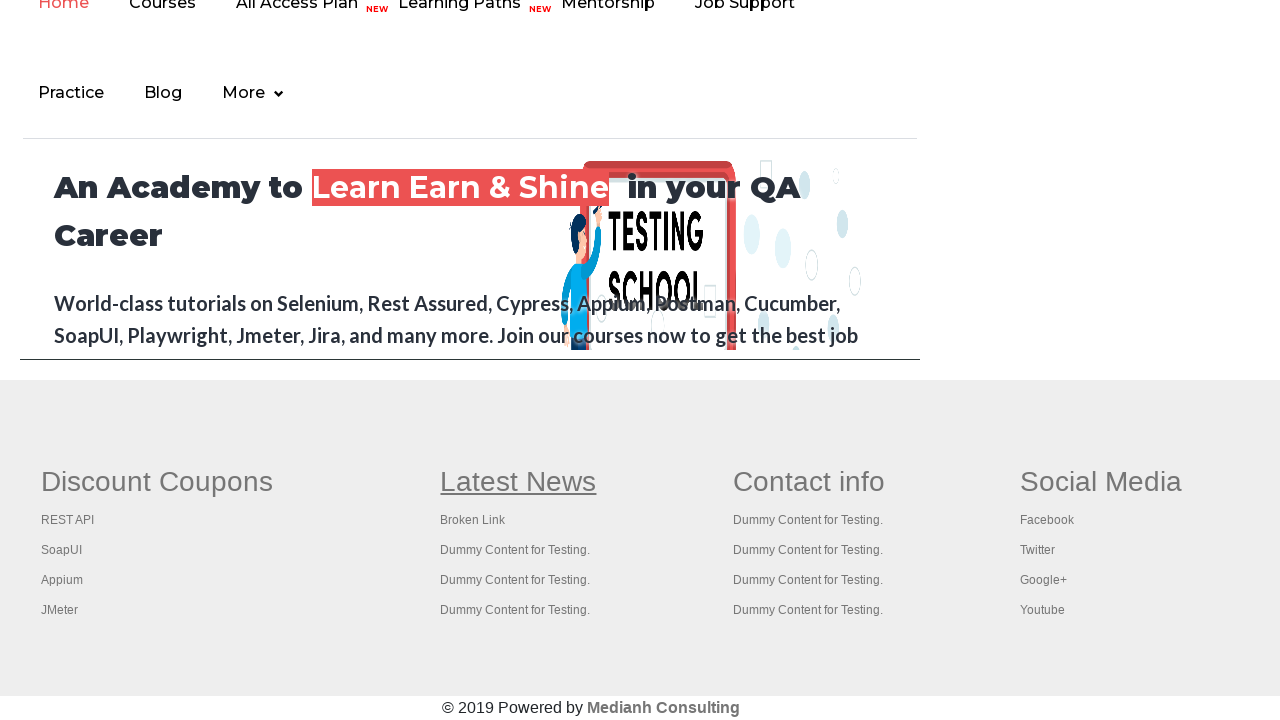

Waited 1 second before opening next footer link
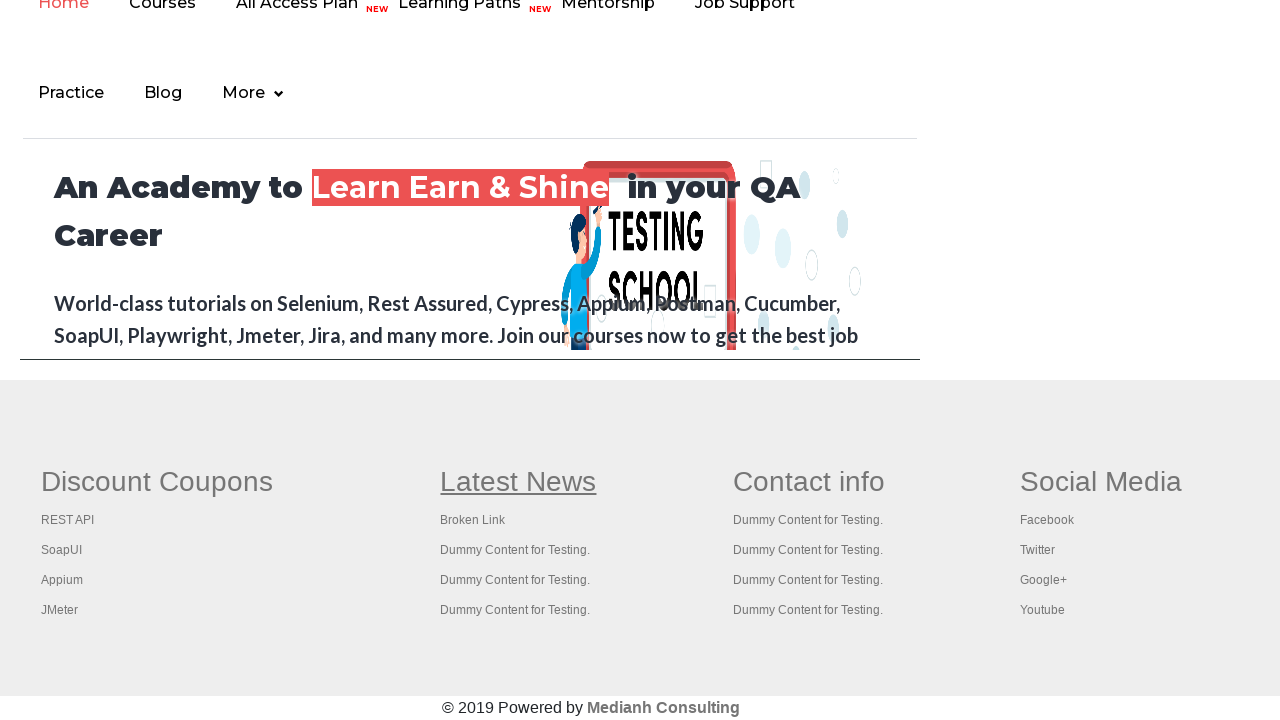

Opened footer link in new tab using Ctrl+Click at (473, 520) on #gf-BIG >> a >> nth=6
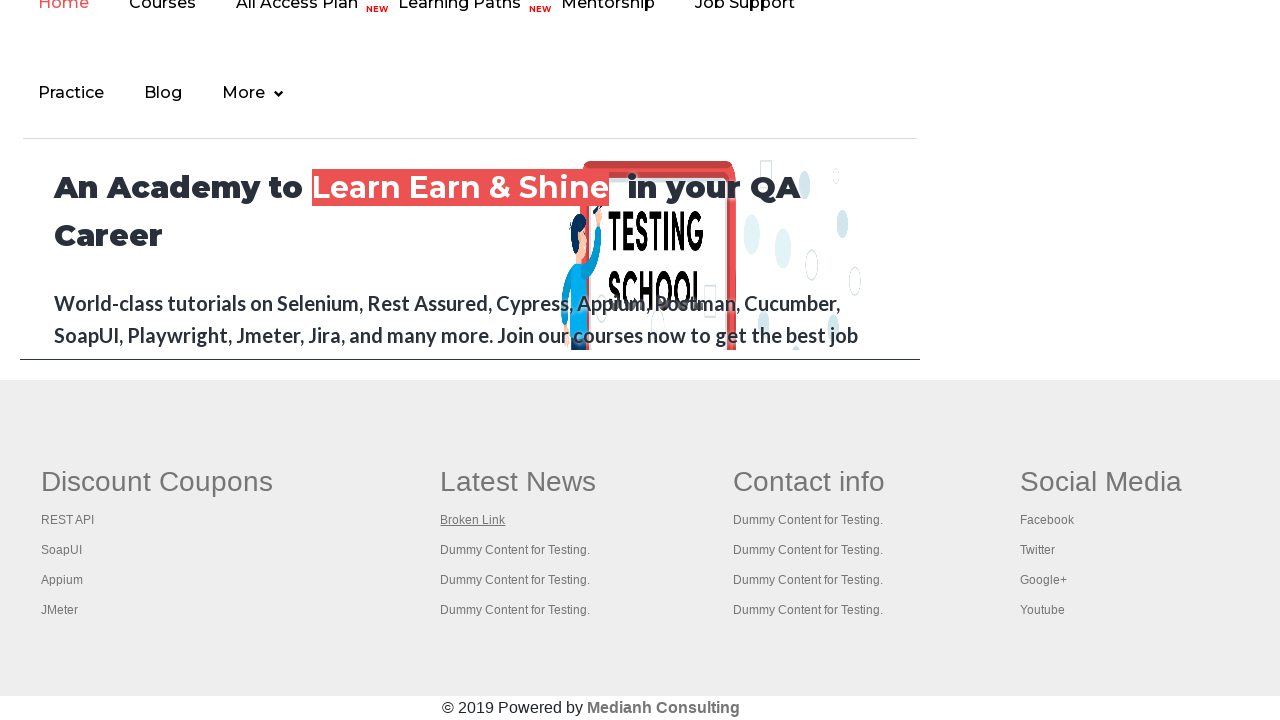

Waited 1 second before opening next footer link
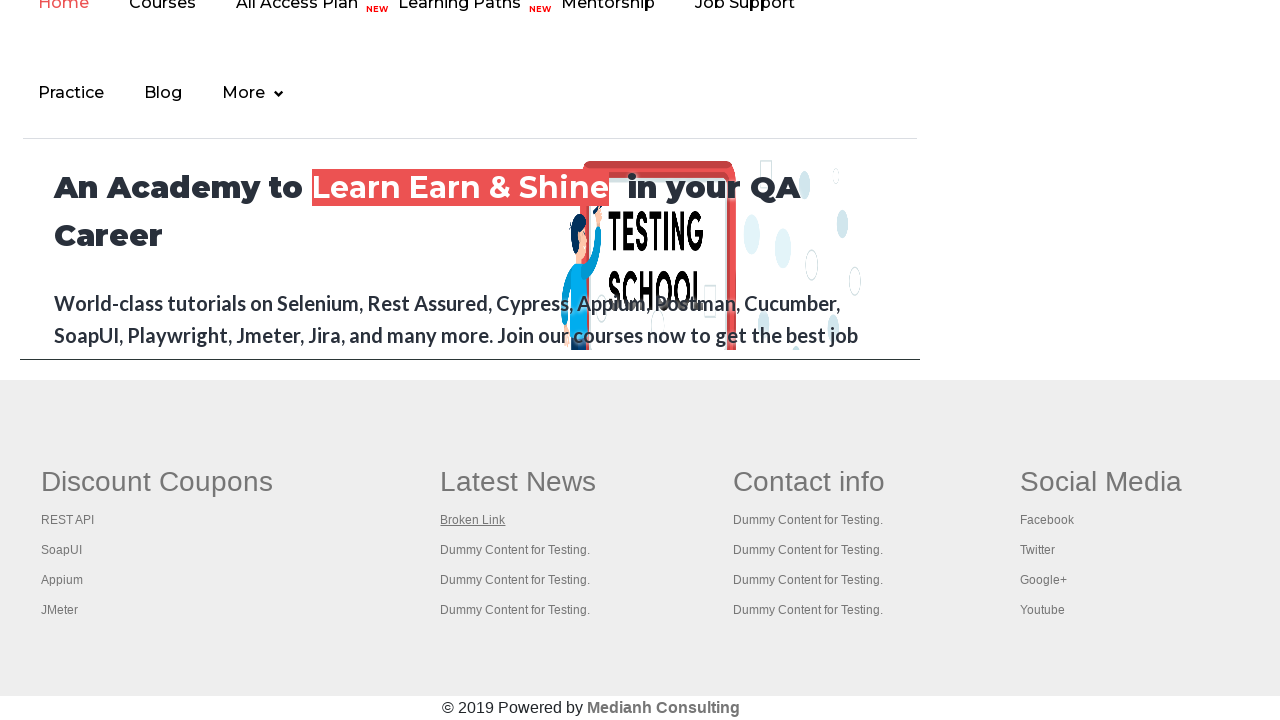

Opened footer link in new tab using Ctrl+Click at (515, 550) on #gf-BIG >> a >> nth=7
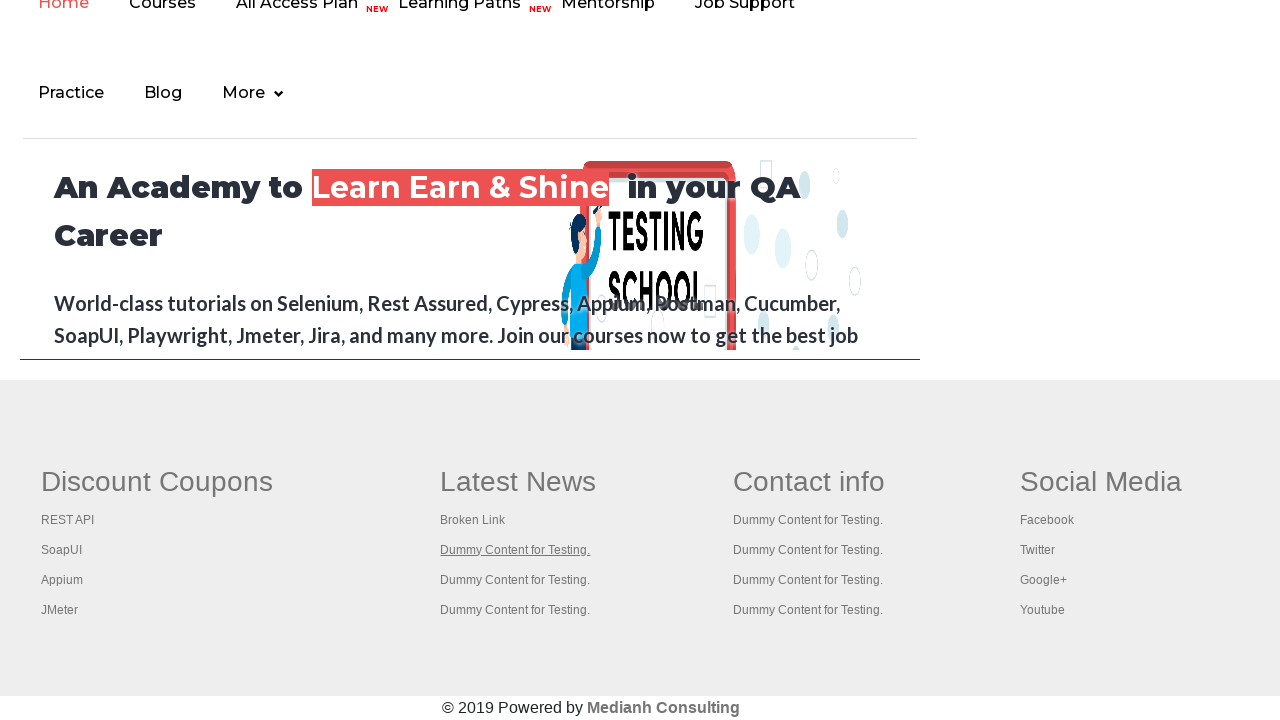

Waited 1 second before opening next footer link
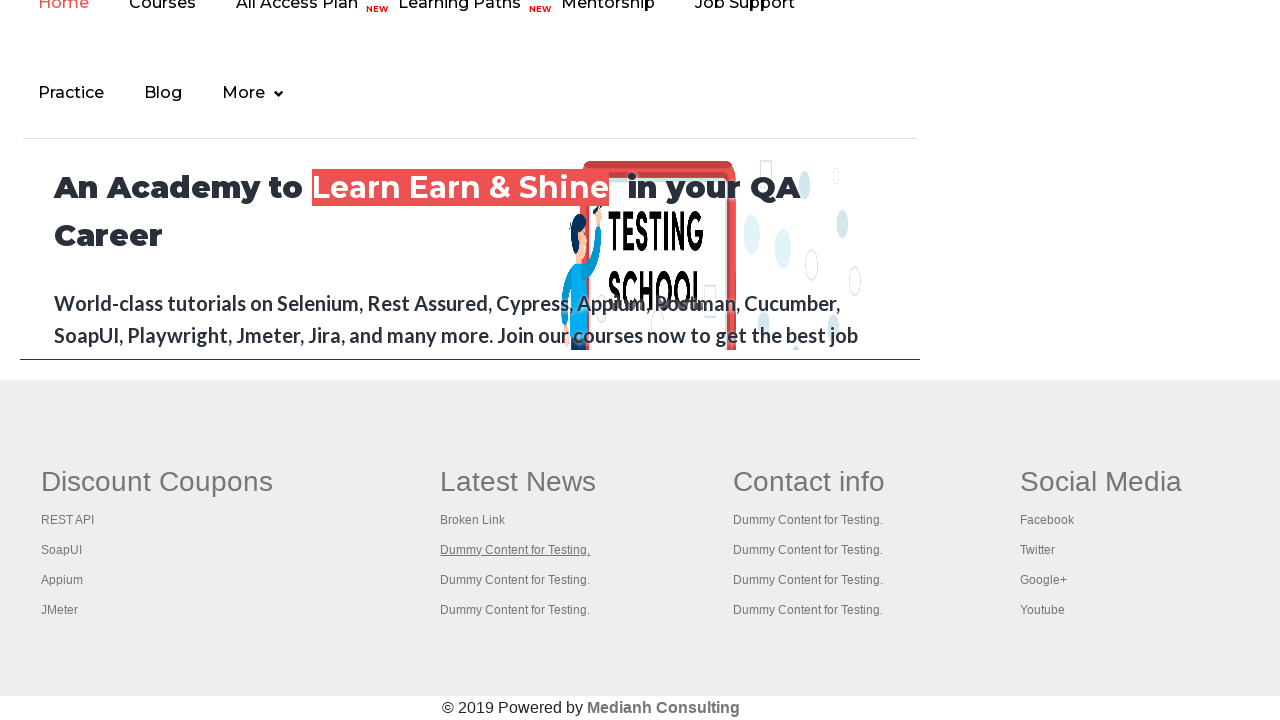

Opened footer link in new tab using Ctrl+Click at (515, 580) on #gf-BIG >> a >> nth=8
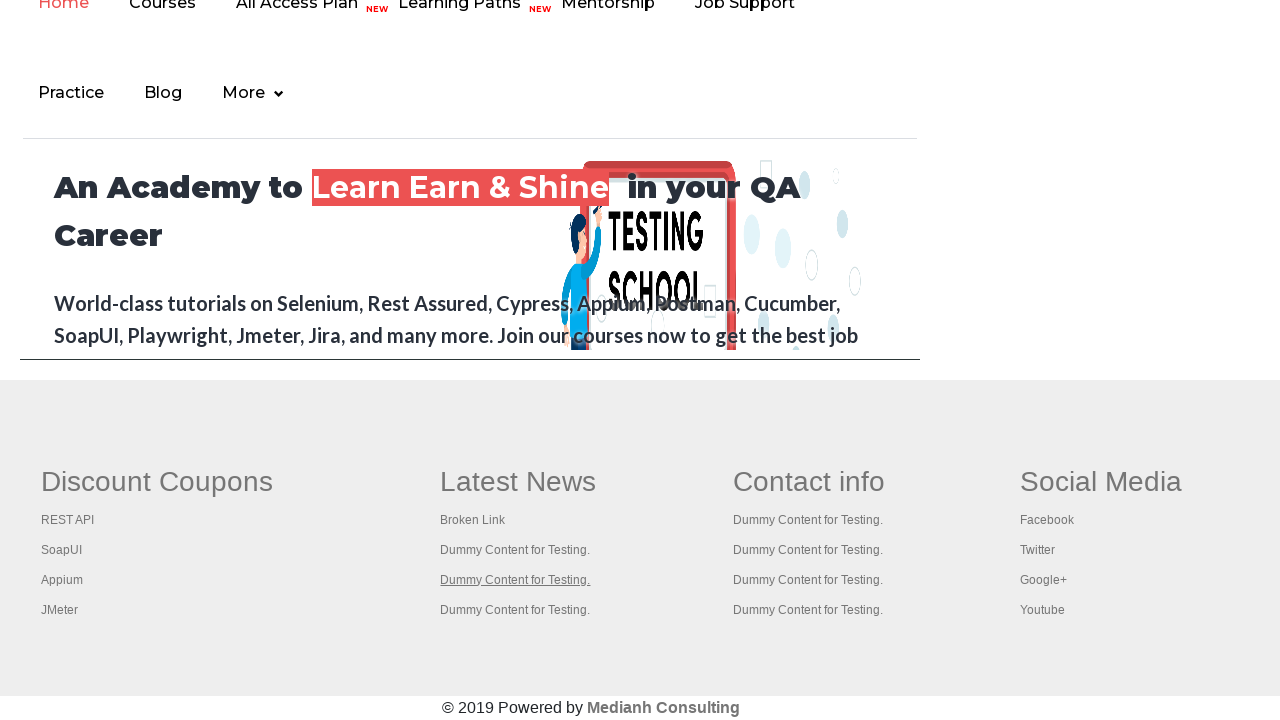

Waited 1 second before opening next footer link
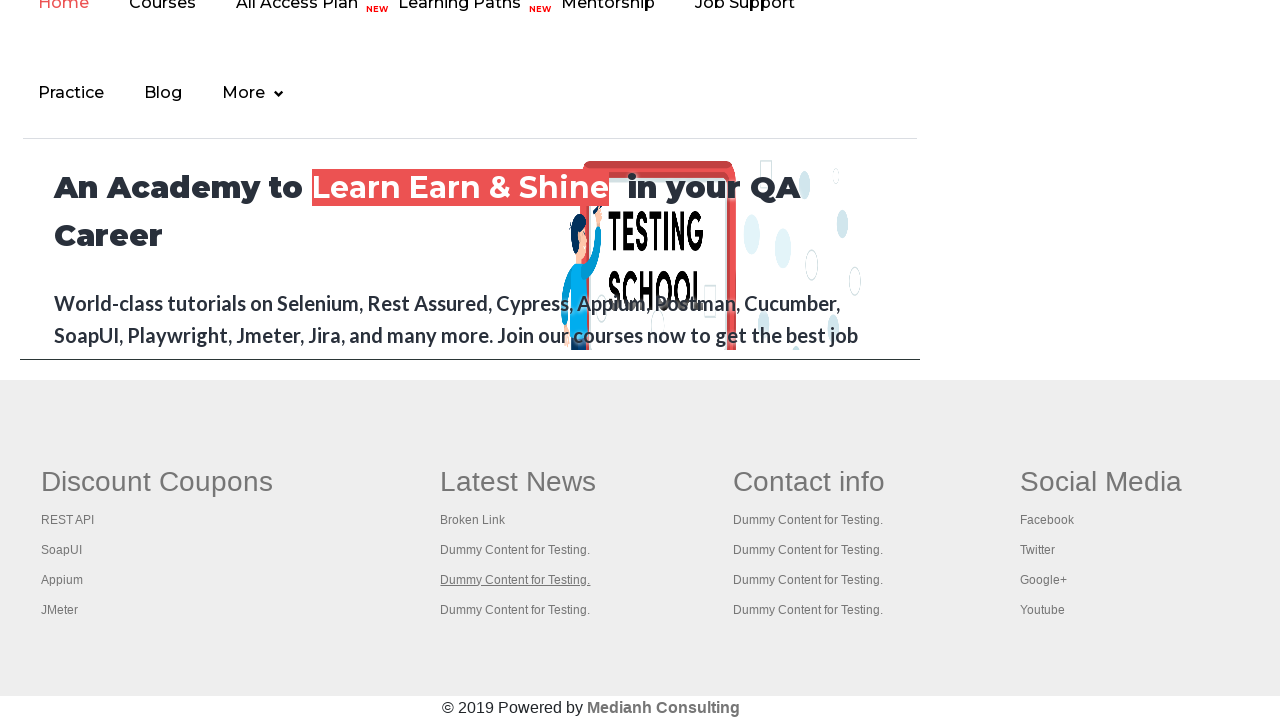

Opened footer link in new tab using Ctrl+Click at (515, 610) on #gf-BIG >> a >> nth=9
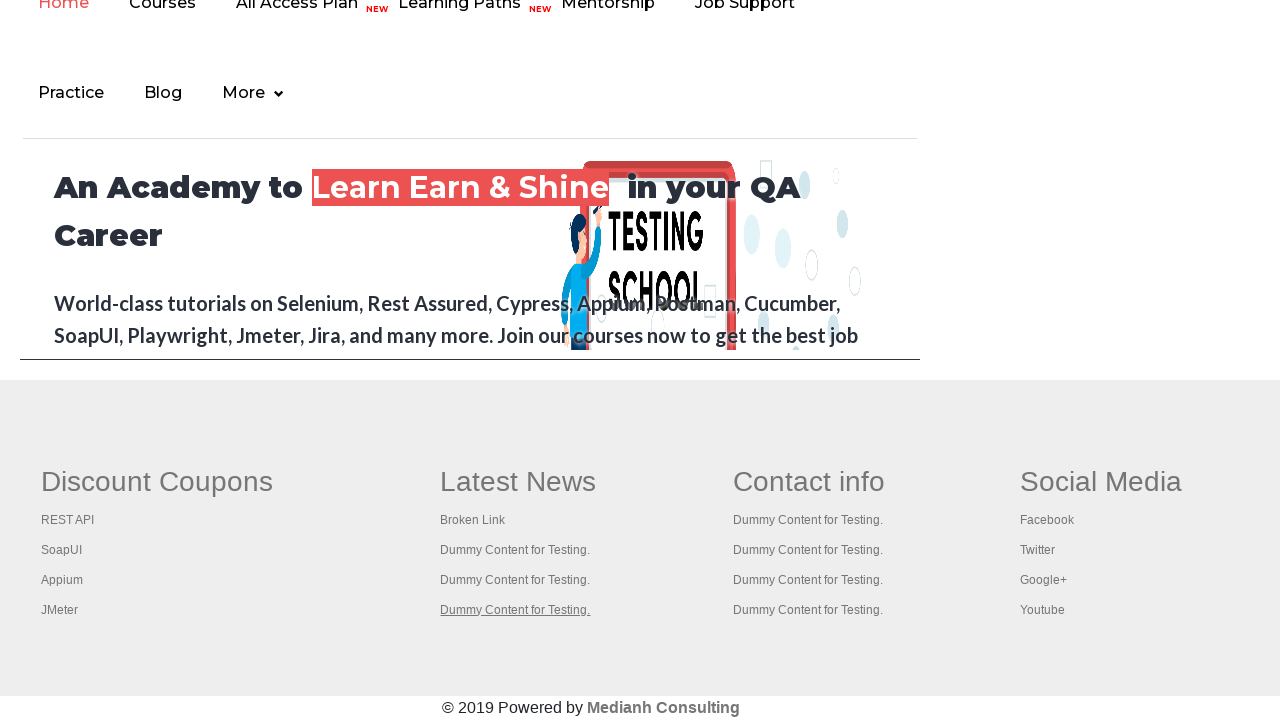

Waited 1 second before opening next footer link
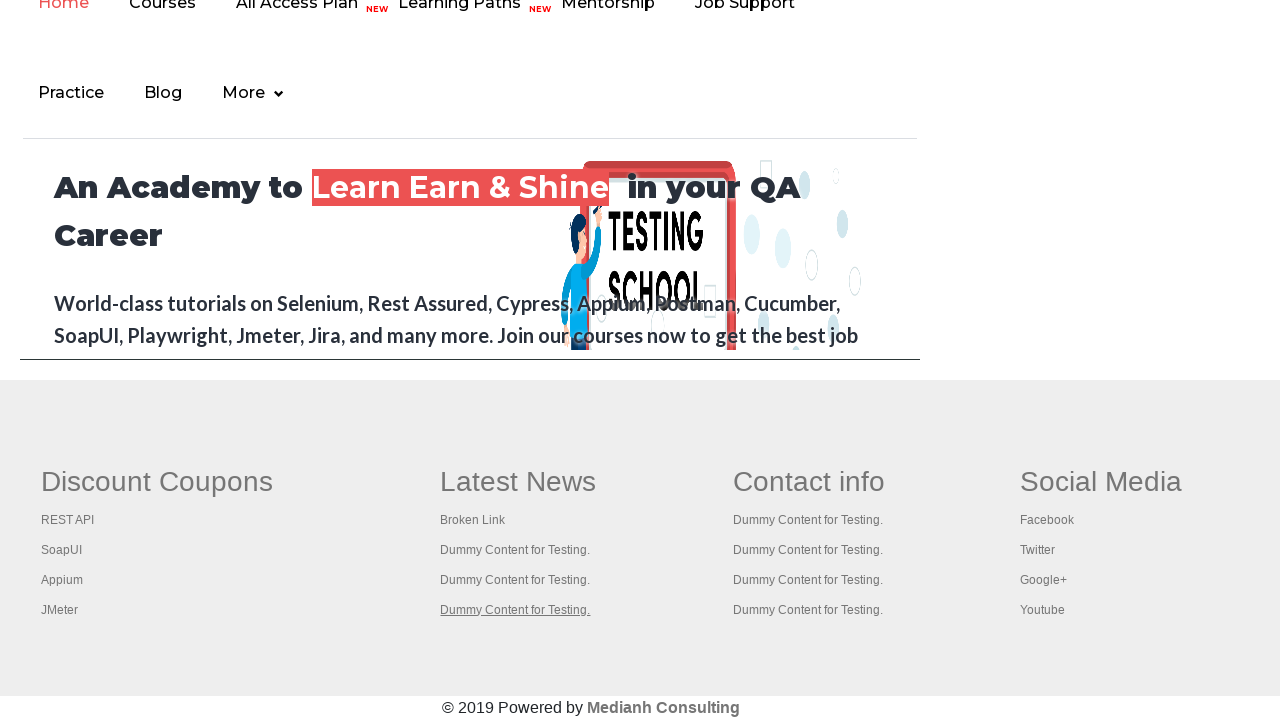

Opened footer link in new tab using Ctrl+Click at (809, 482) on #gf-BIG >> a >> nth=10
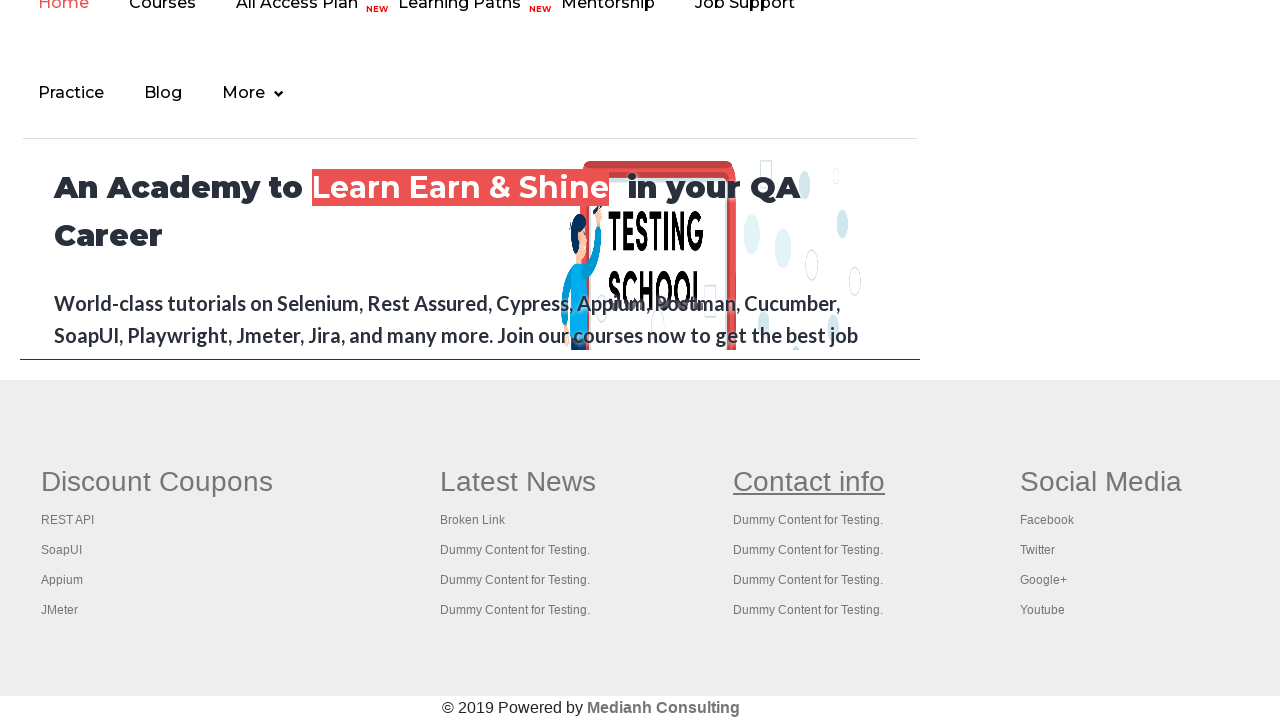

Waited 1 second before opening next footer link
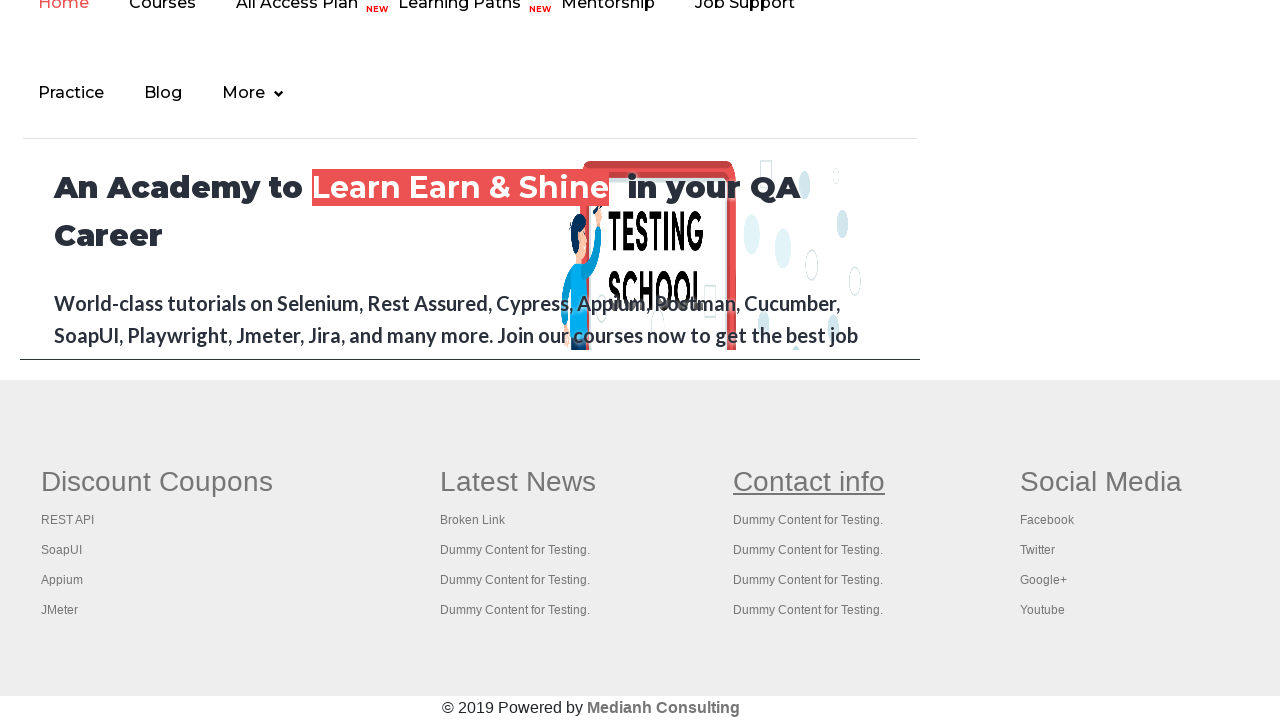

Opened footer link in new tab using Ctrl+Click at (808, 520) on #gf-BIG >> a >> nth=11
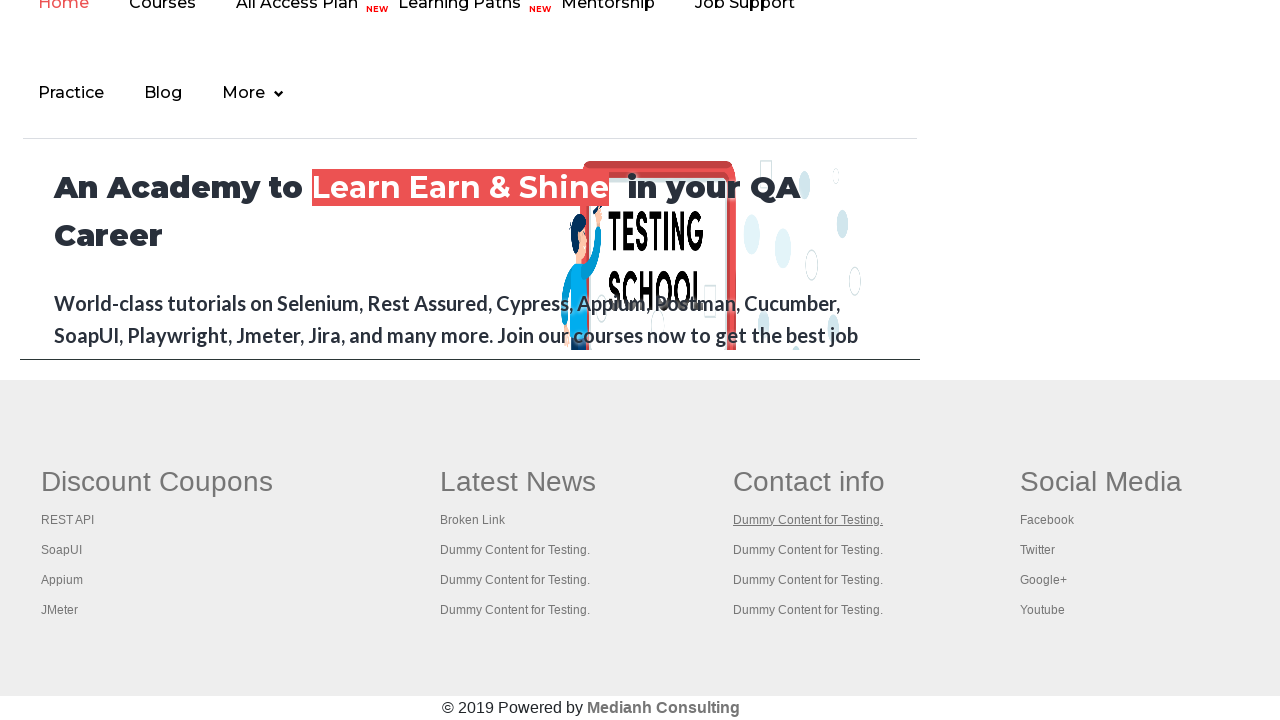

Waited 1 second before opening next footer link
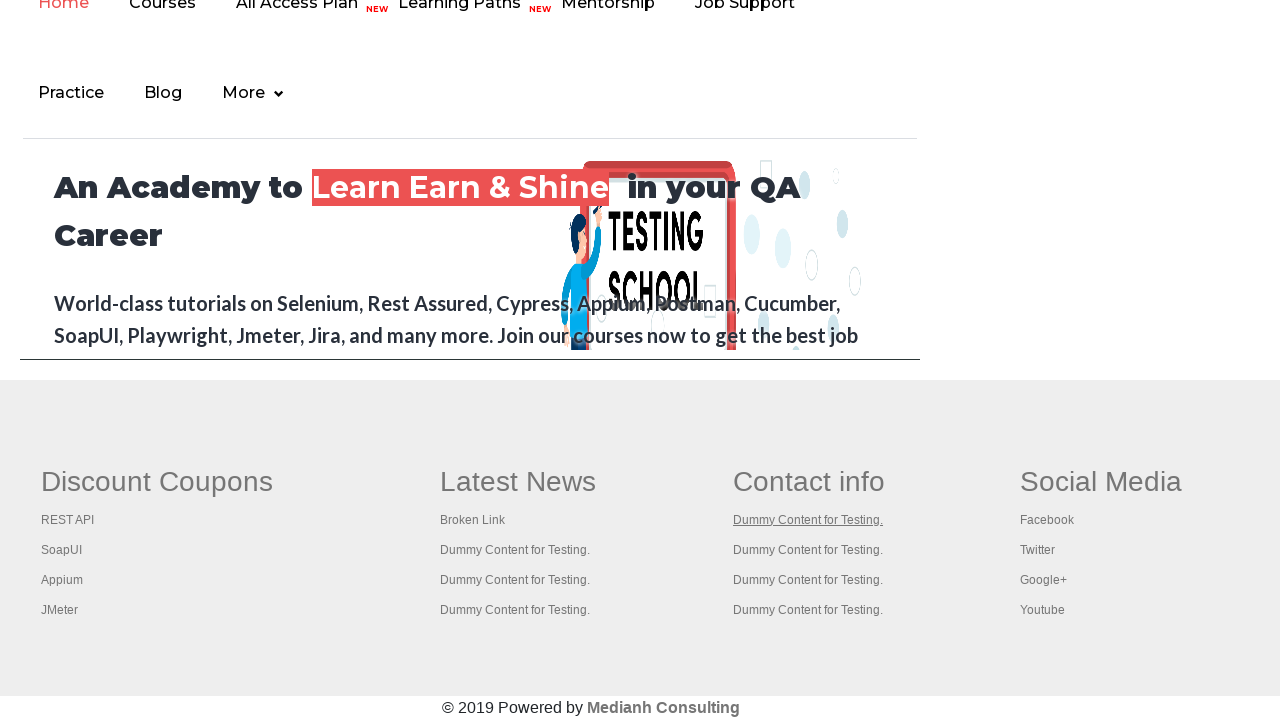

Opened footer link in new tab using Ctrl+Click at (808, 550) on #gf-BIG >> a >> nth=12
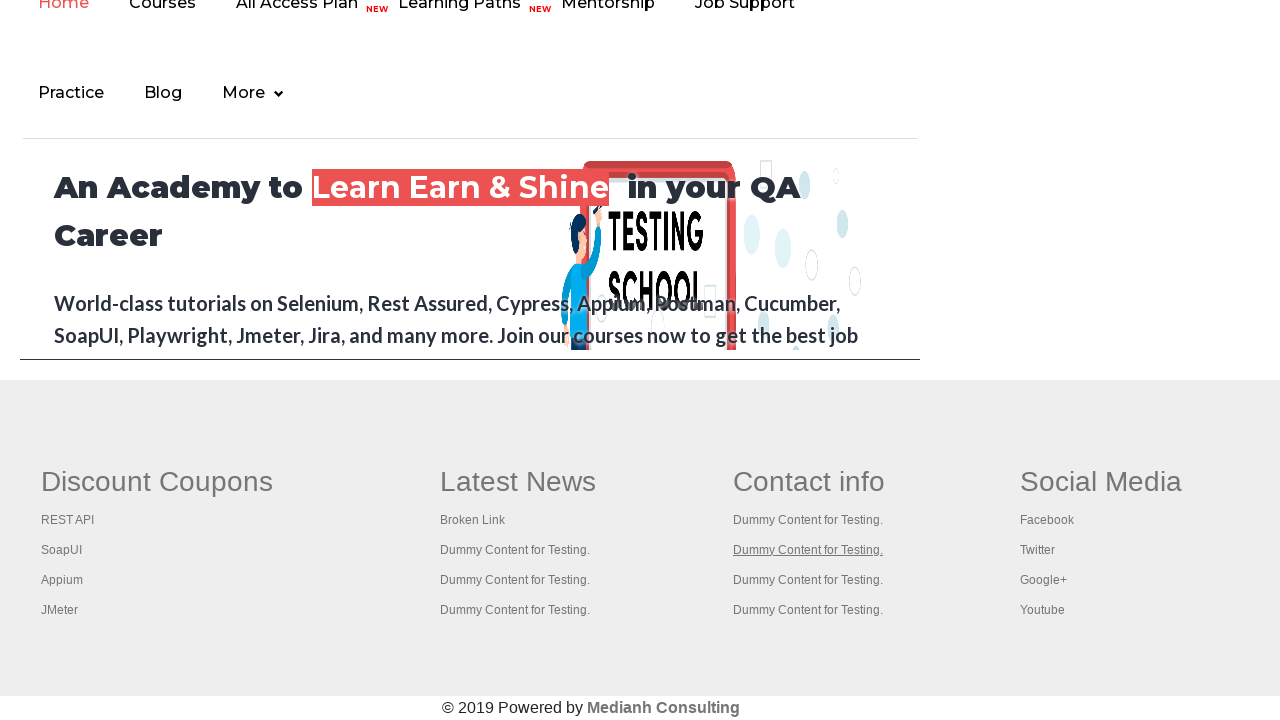

Waited 1 second before opening next footer link
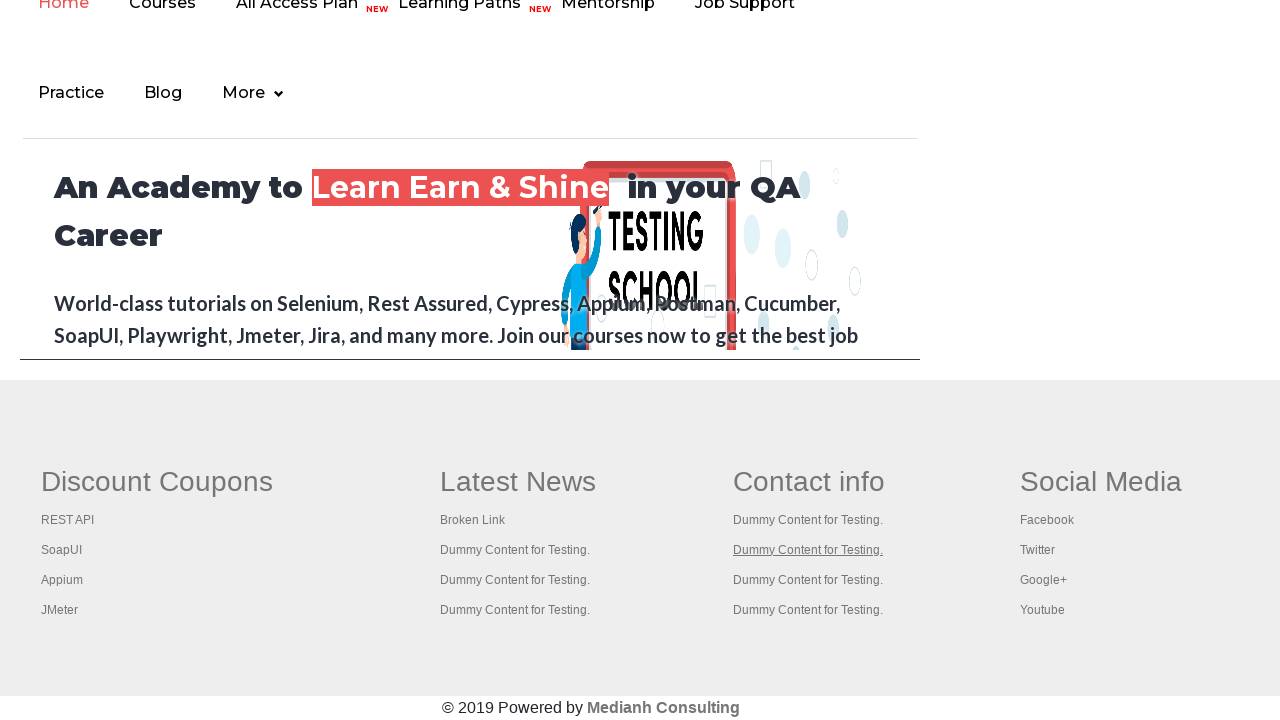

Opened footer link in new tab using Ctrl+Click at (808, 580) on #gf-BIG >> a >> nth=13
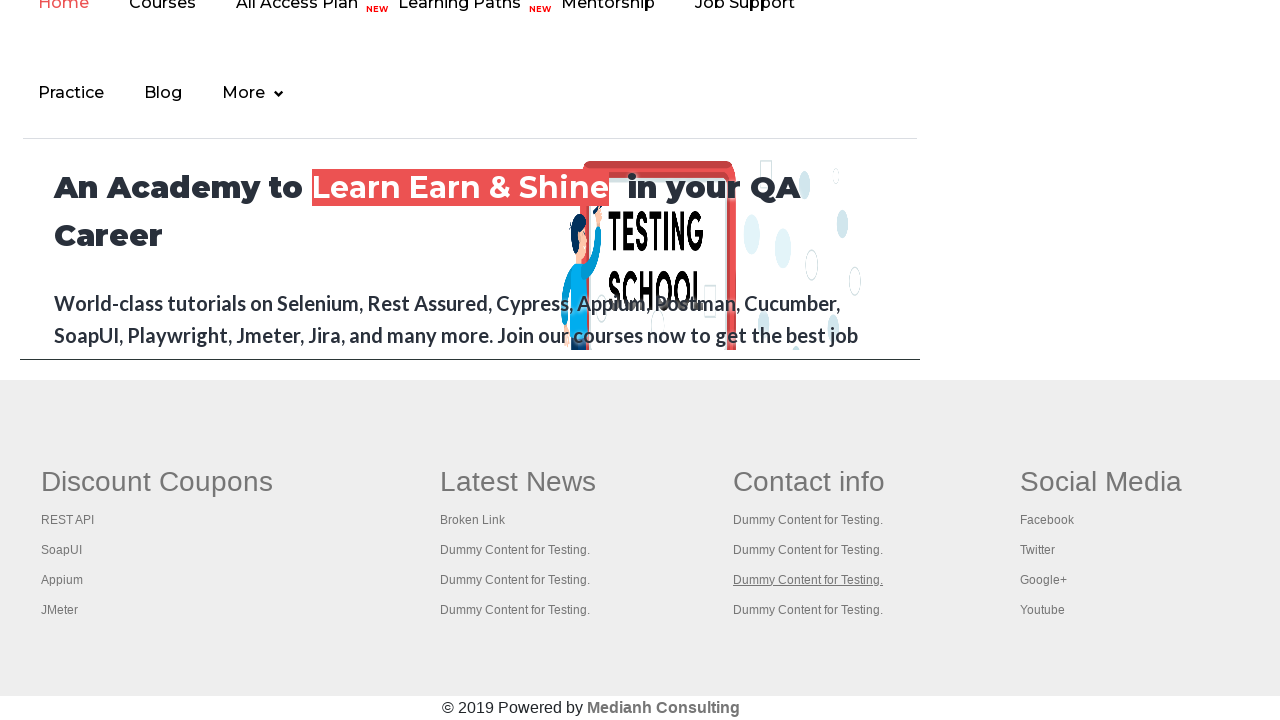

Waited 1 second before opening next footer link
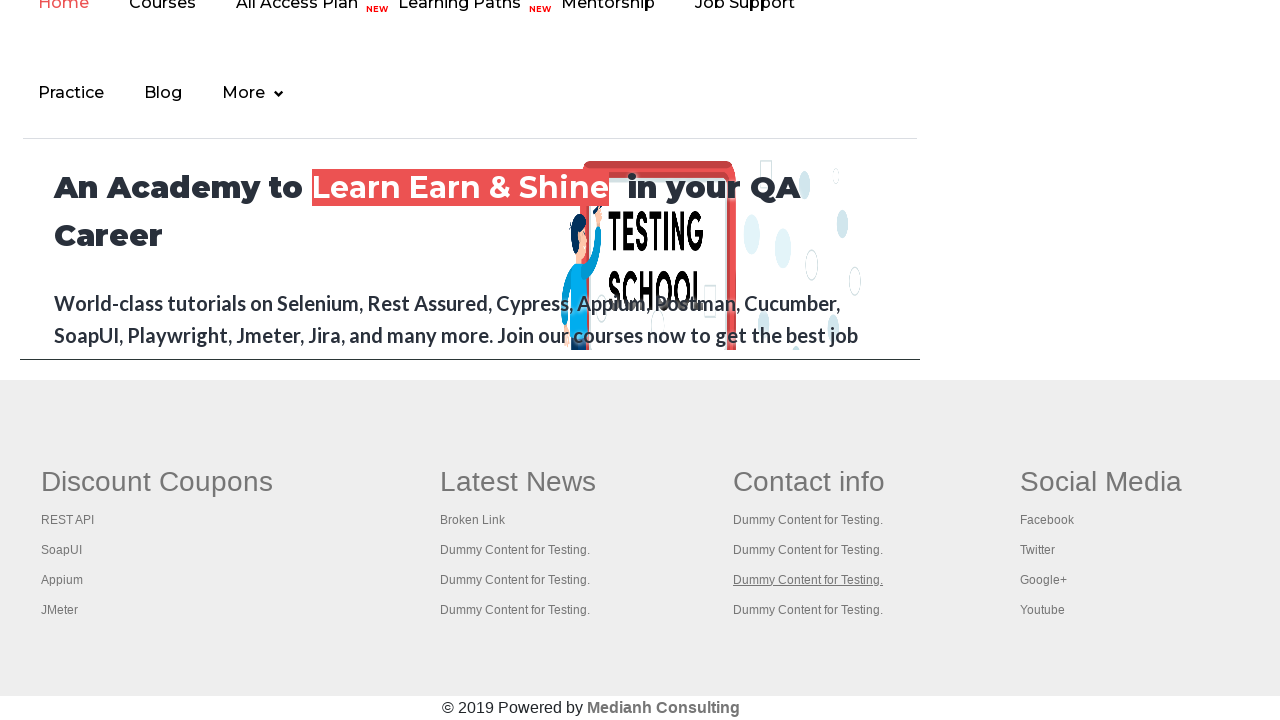

Opened footer link in new tab using Ctrl+Click at (808, 610) on #gf-BIG >> a >> nth=14
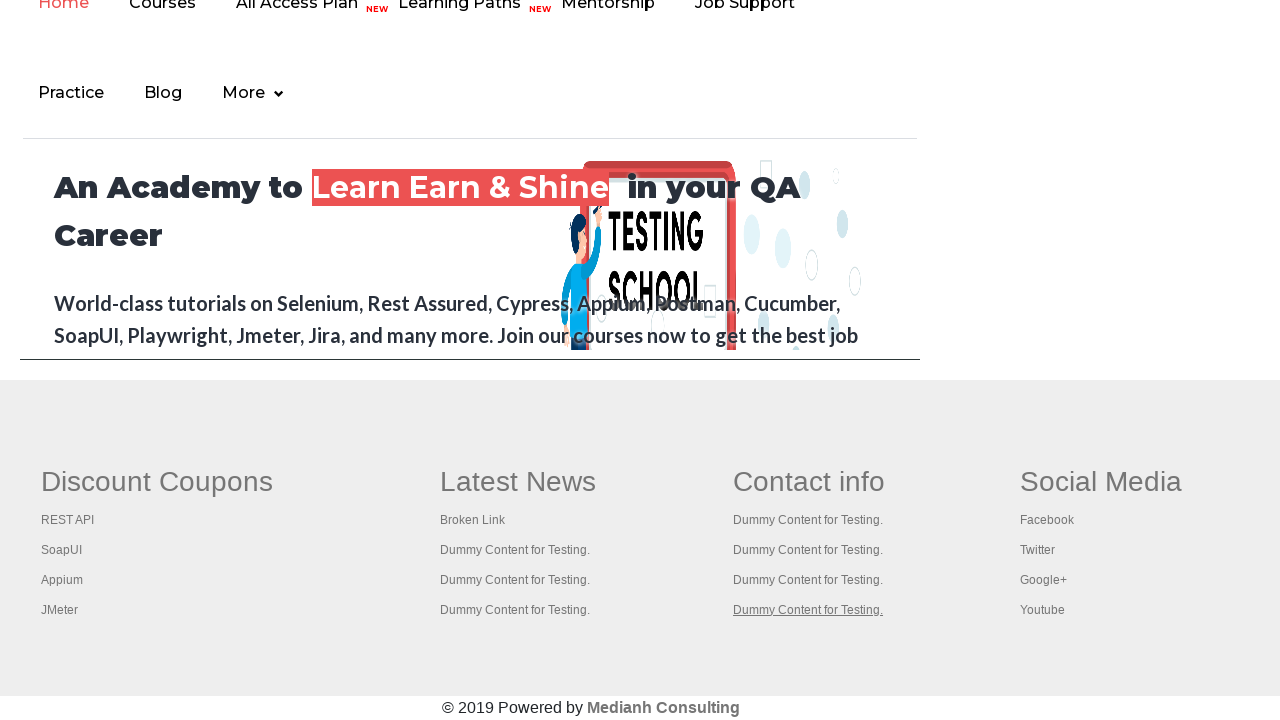

Waited 1 second before opening next footer link
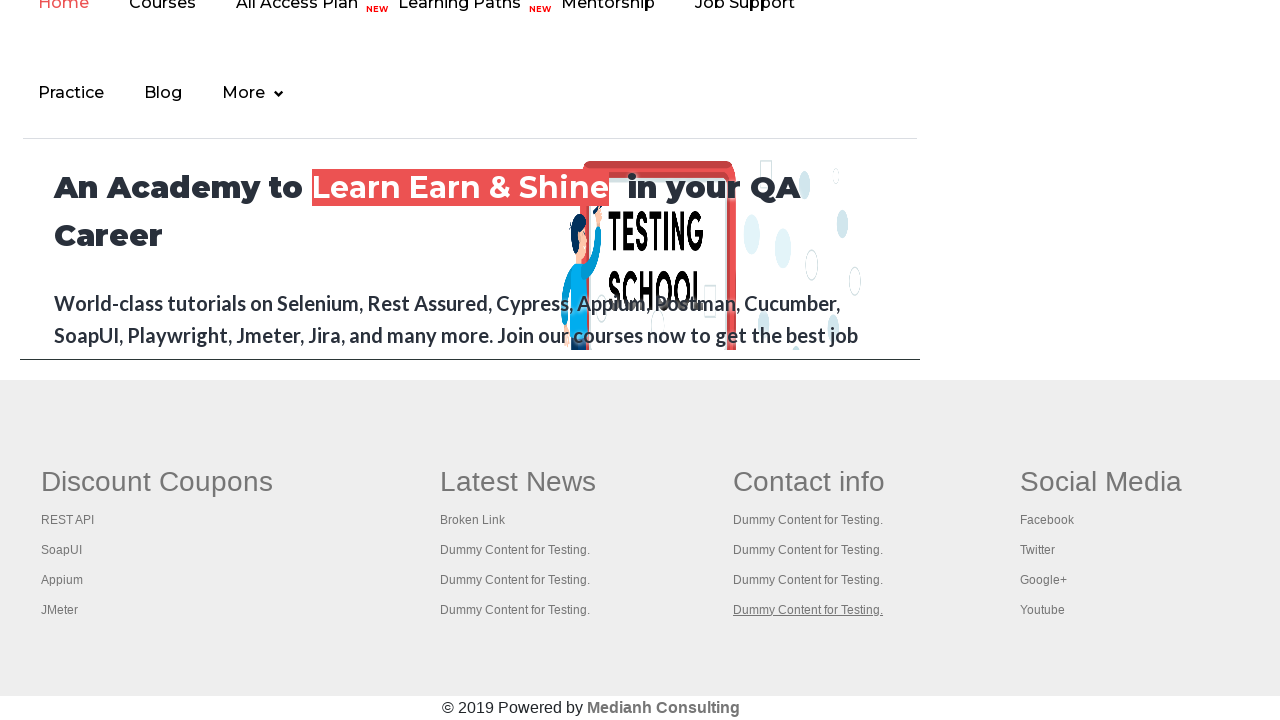

Opened footer link in new tab using Ctrl+Click at (1101, 482) on #gf-BIG >> a >> nth=15
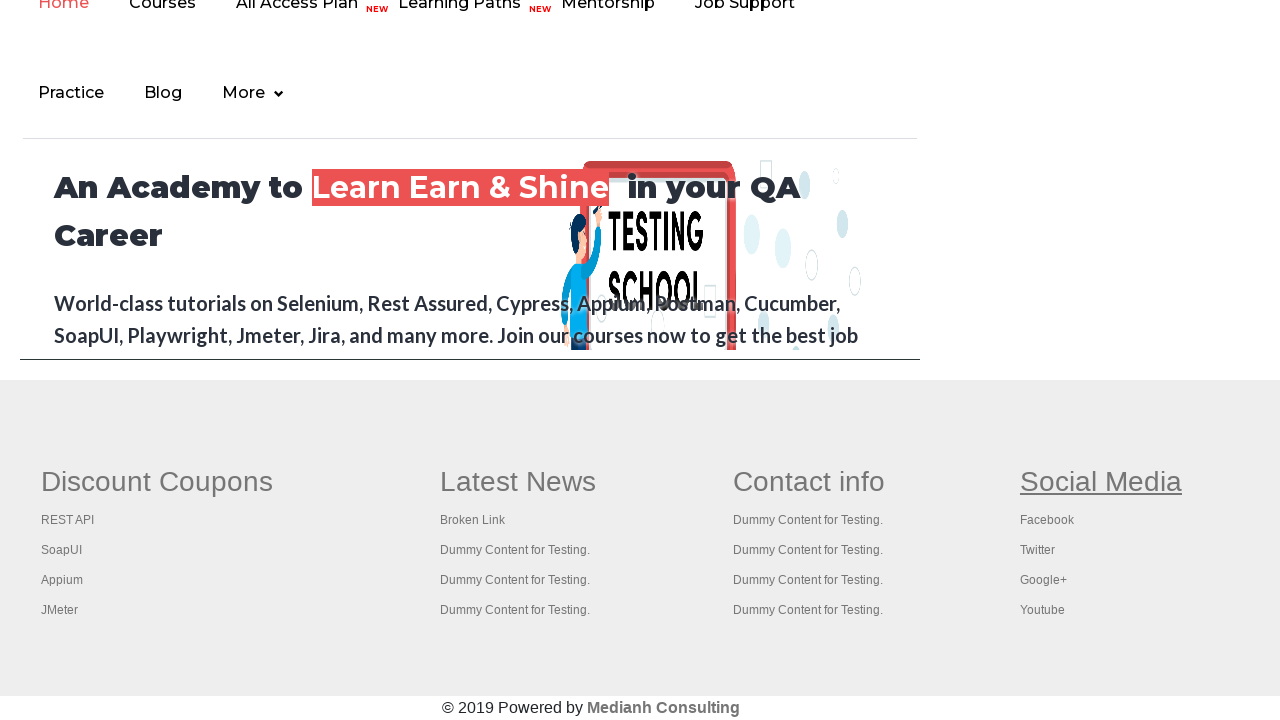

Waited 1 second before opening next footer link
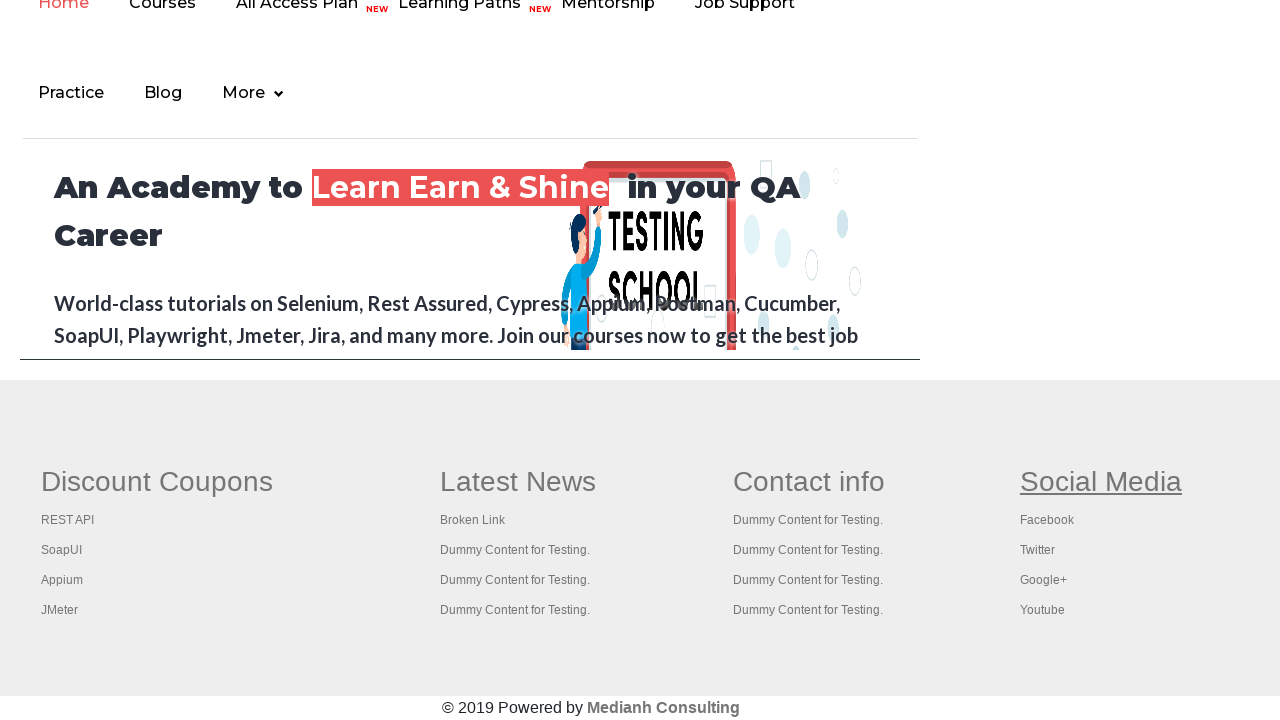

Opened footer link in new tab using Ctrl+Click at (1047, 520) on #gf-BIG >> a >> nth=16
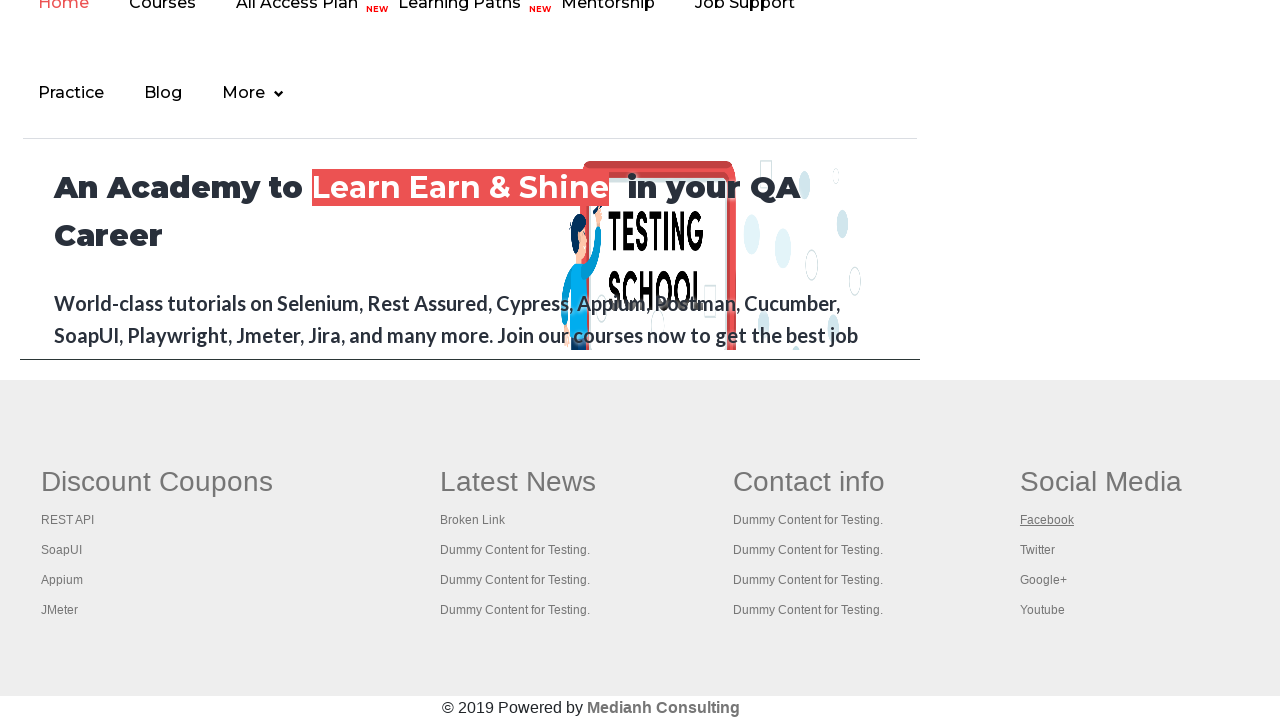

Waited 1 second before opening next footer link
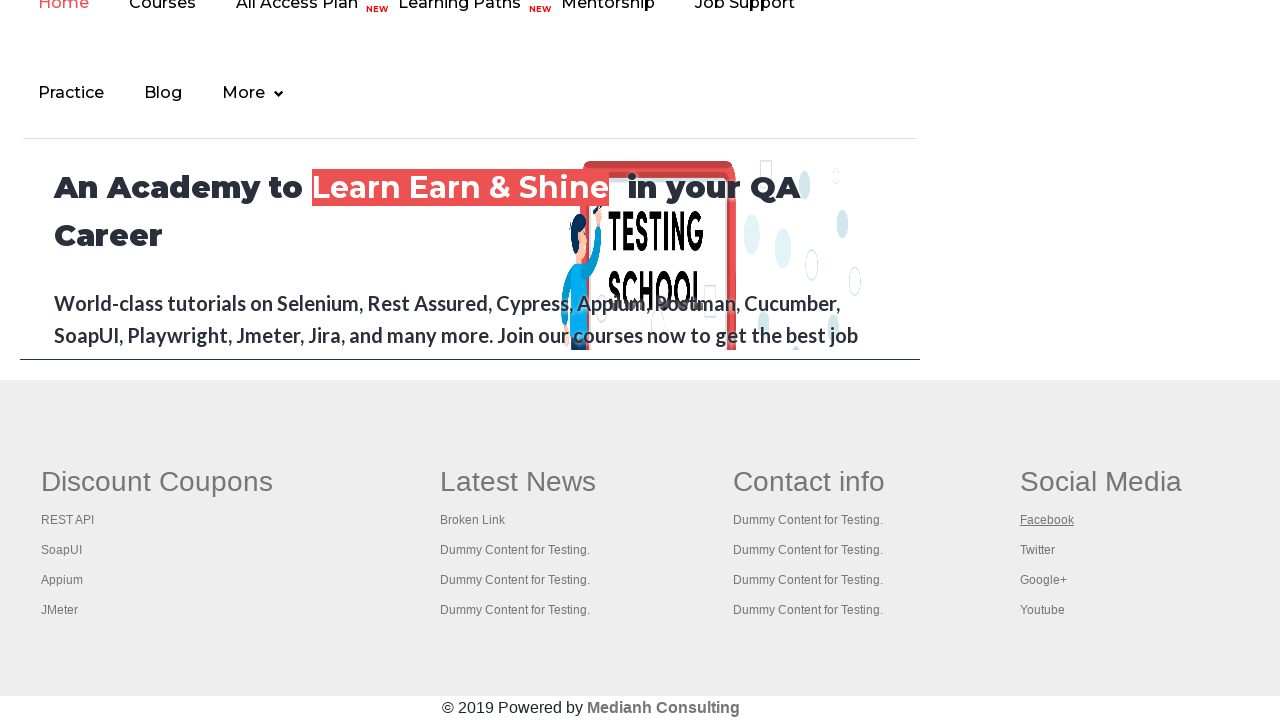

Opened footer link in new tab using Ctrl+Click at (1037, 550) on #gf-BIG >> a >> nth=17
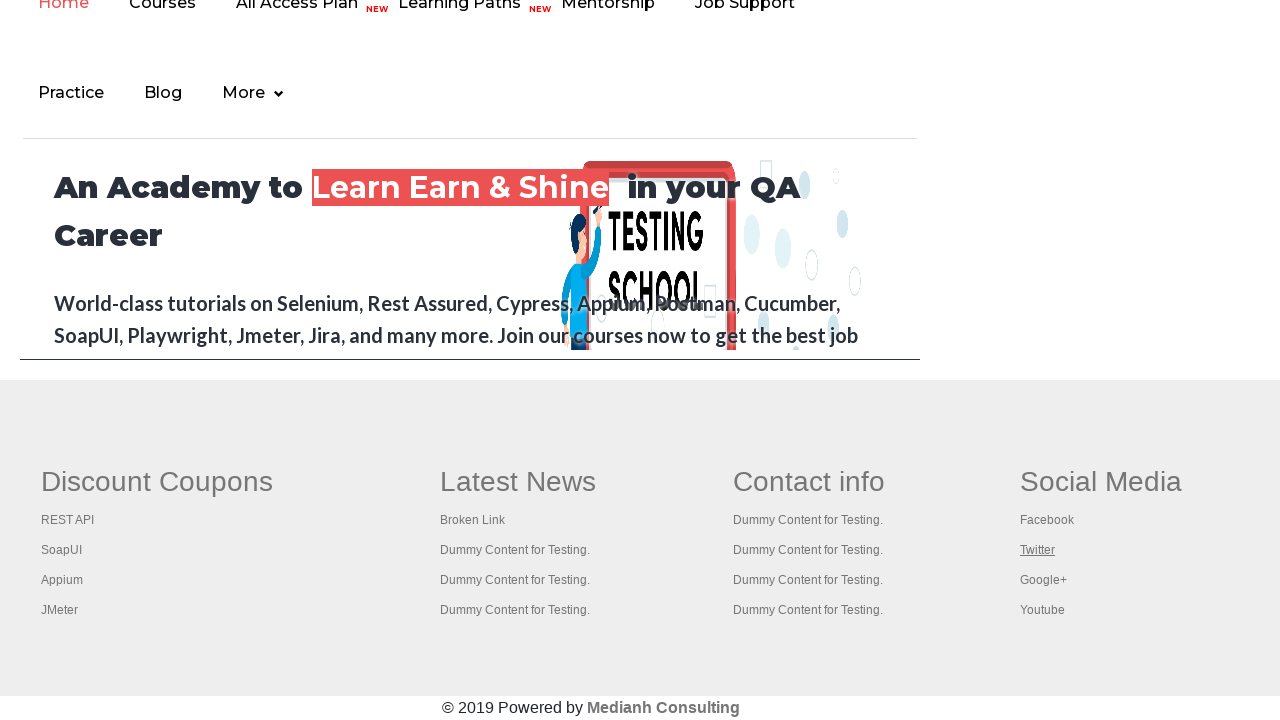

Waited 1 second before opening next footer link
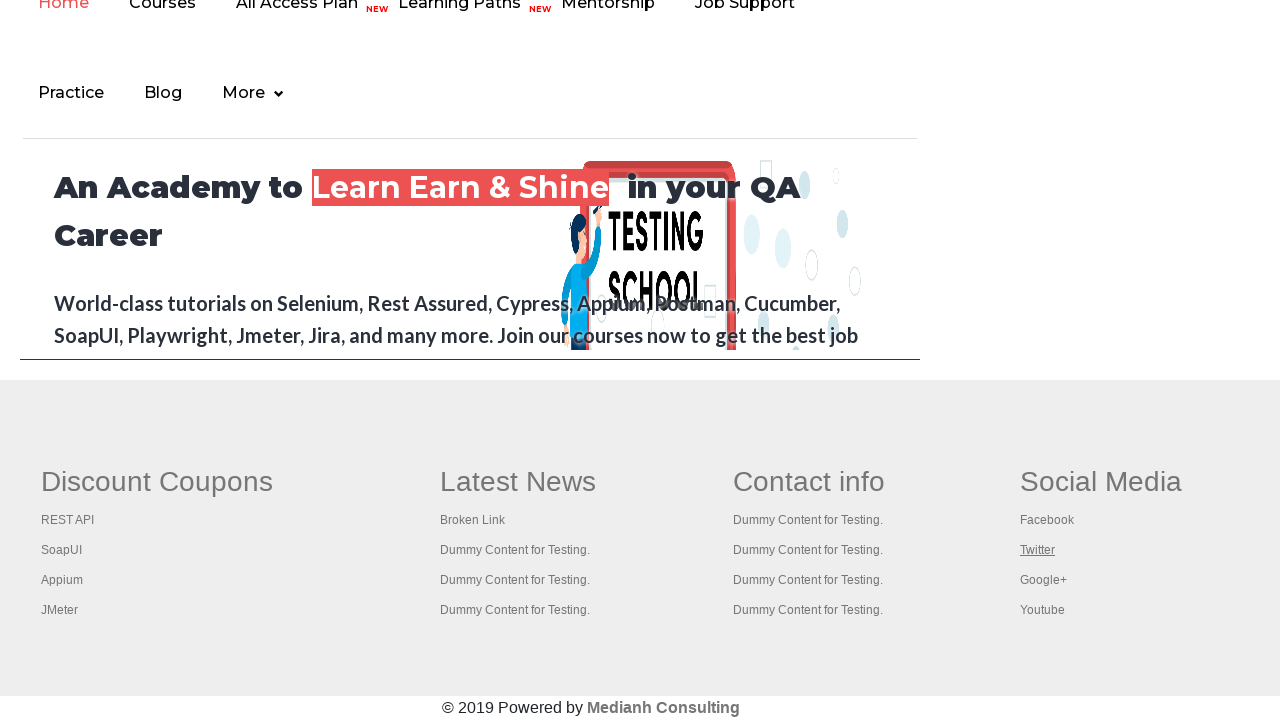

Opened footer link in new tab using Ctrl+Click at (1043, 580) on #gf-BIG >> a >> nth=18
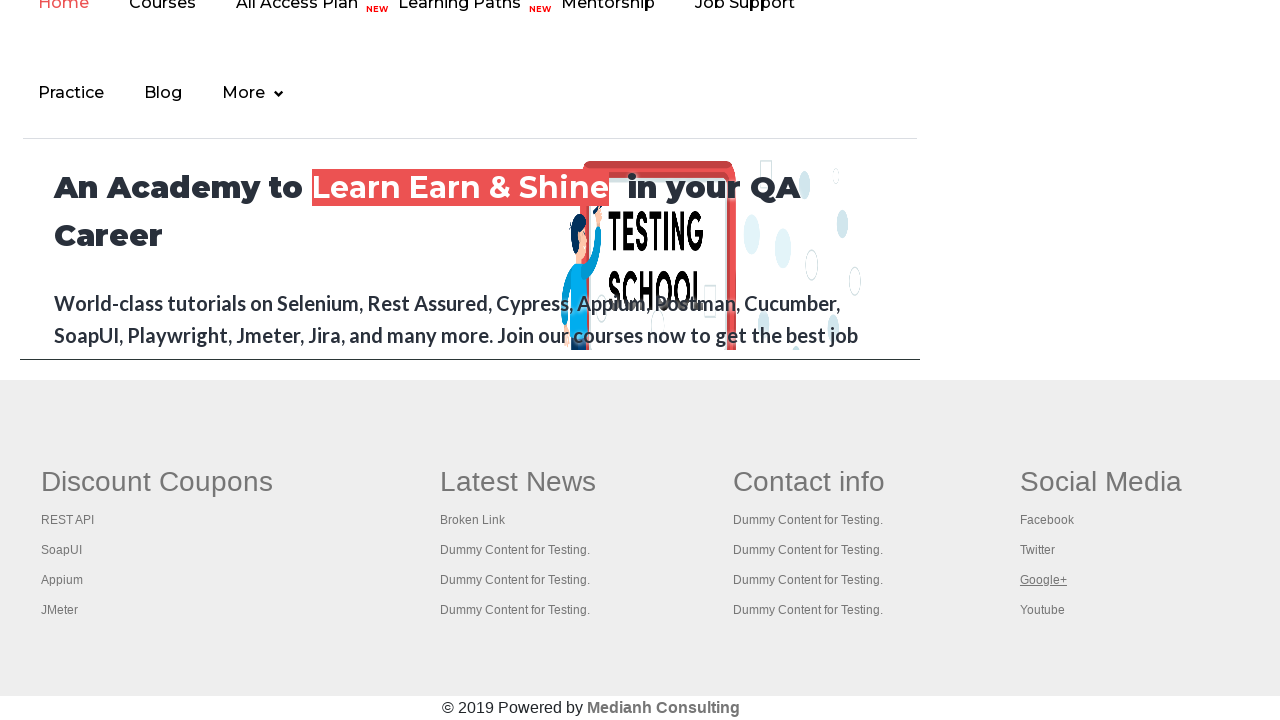

Waited 1 second before opening next footer link
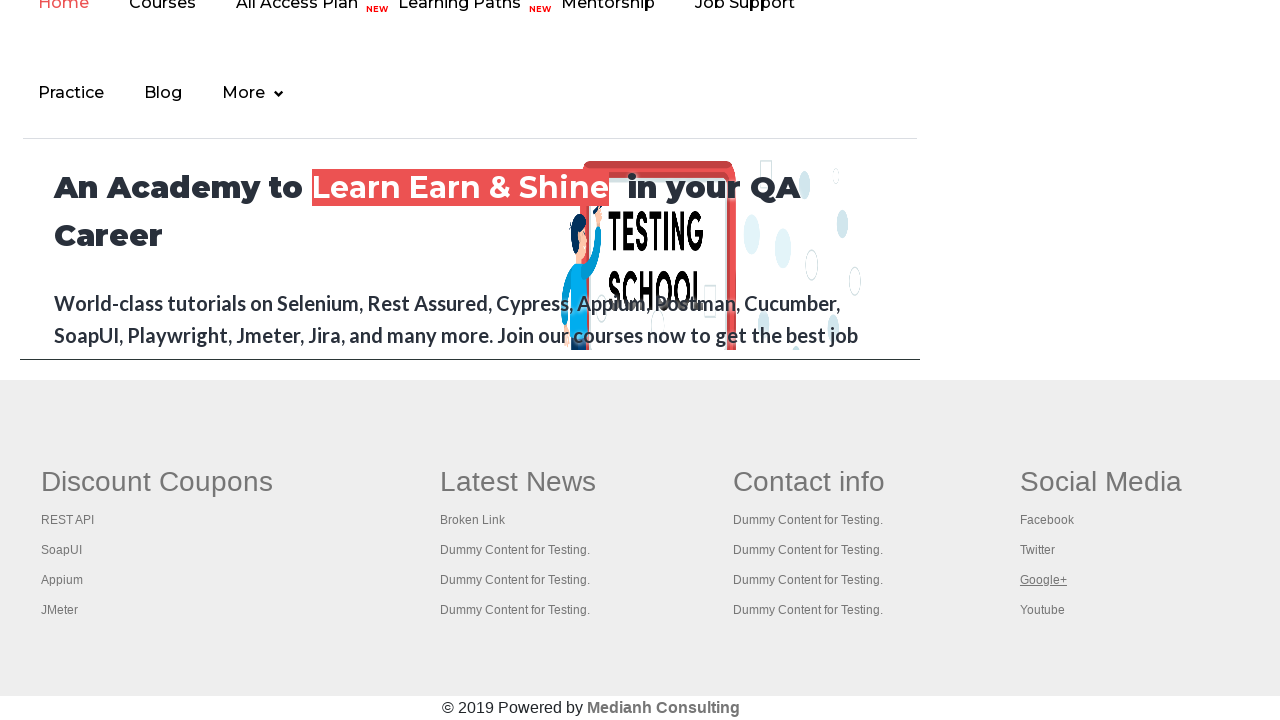

Opened footer link in new tab using Ctrl+Click at (1042, 610) on #gf-BIG >> a >> nth=19
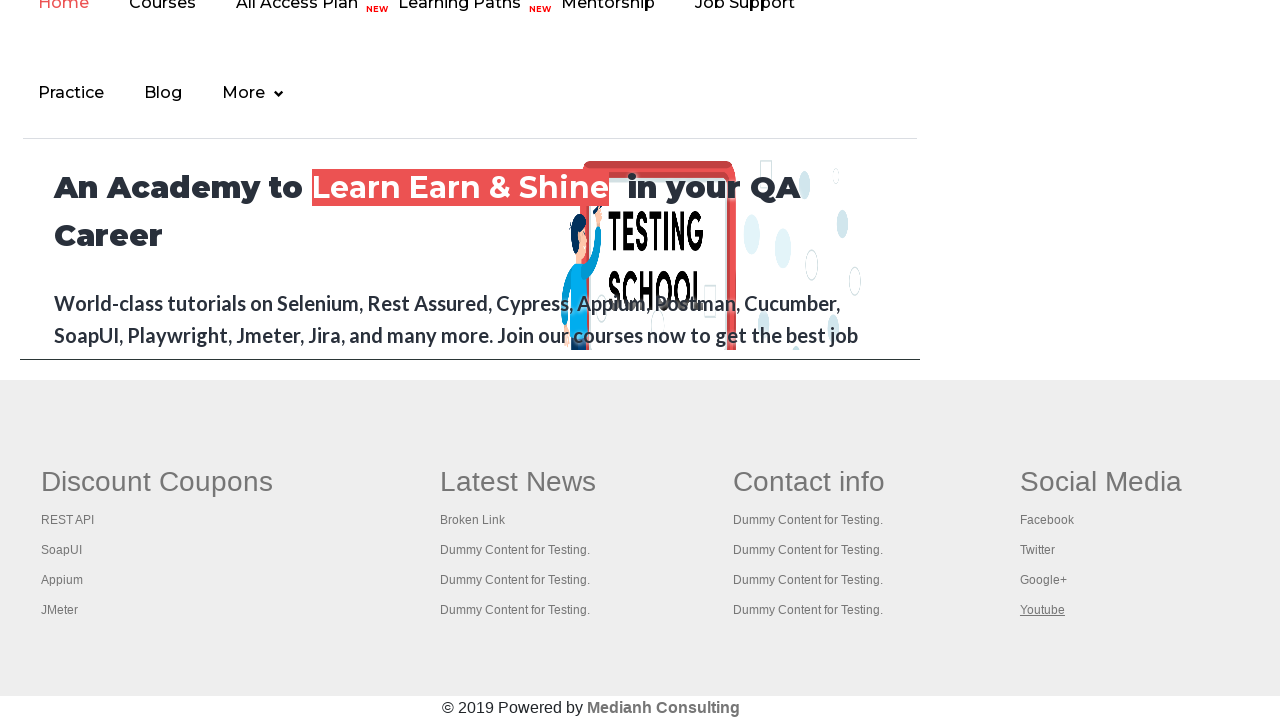

Waited 1 second before opening next footer link
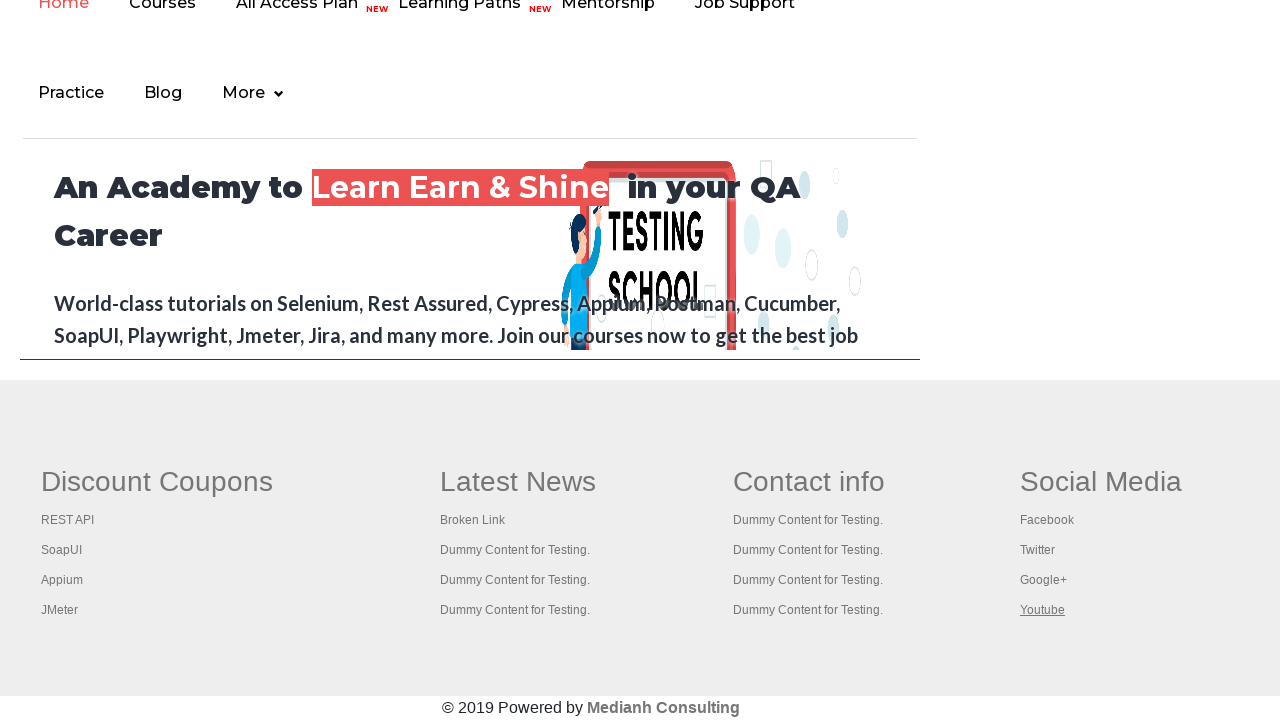

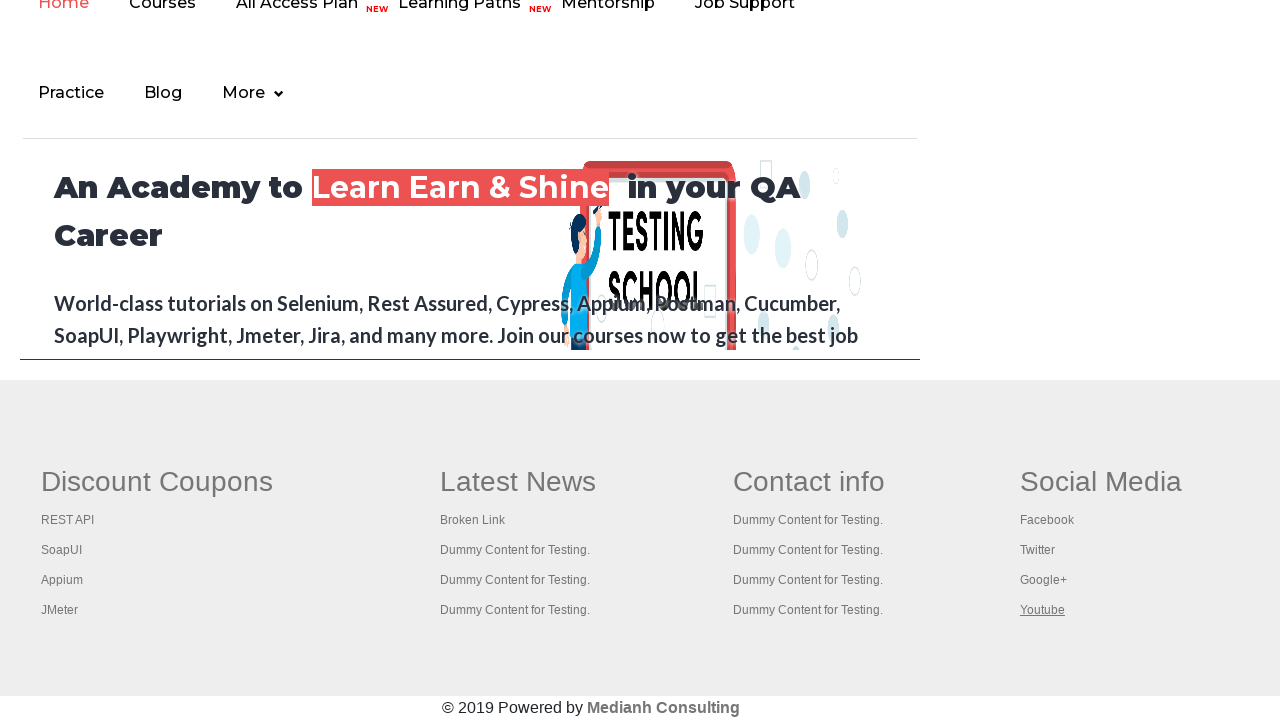